Tests dynamic ID functionality by navigating to the Dynamic ID page and clicking a button with changing ID multiple times

Starting URL: http://uitestingplayground.com/

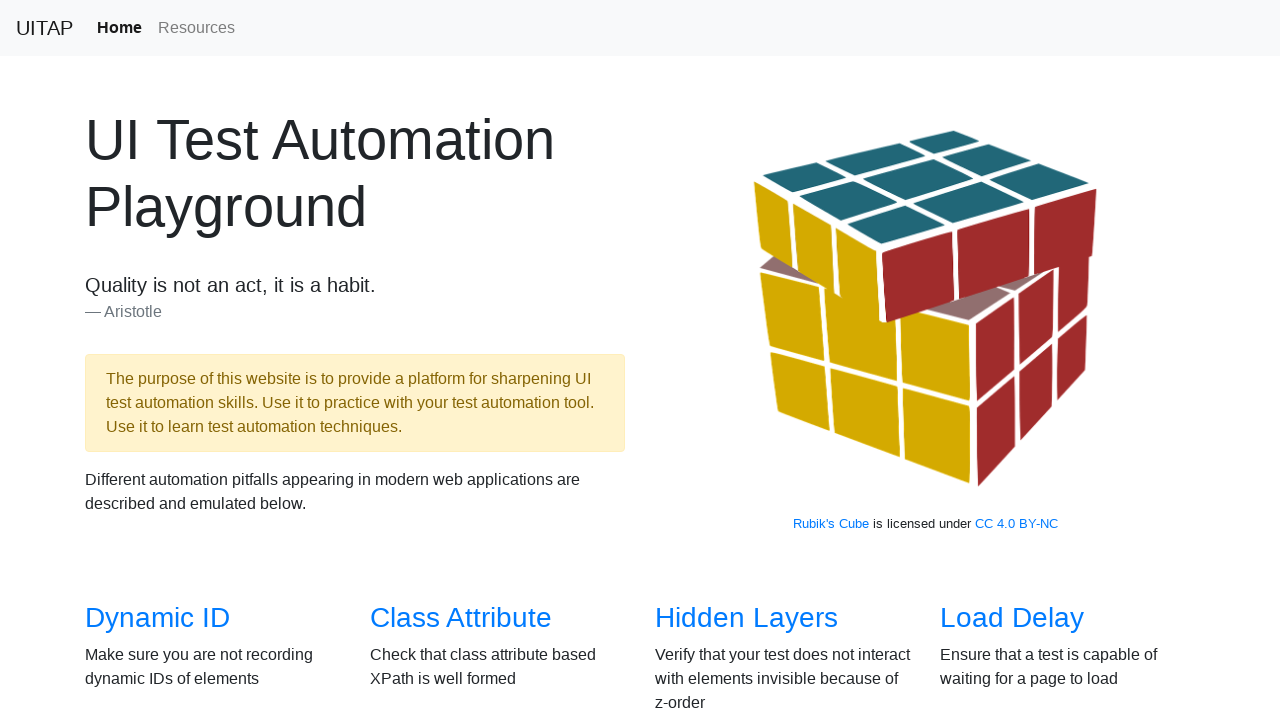

Clicked on Dynamic ID link at (158, 618) on text=Dynamic ID
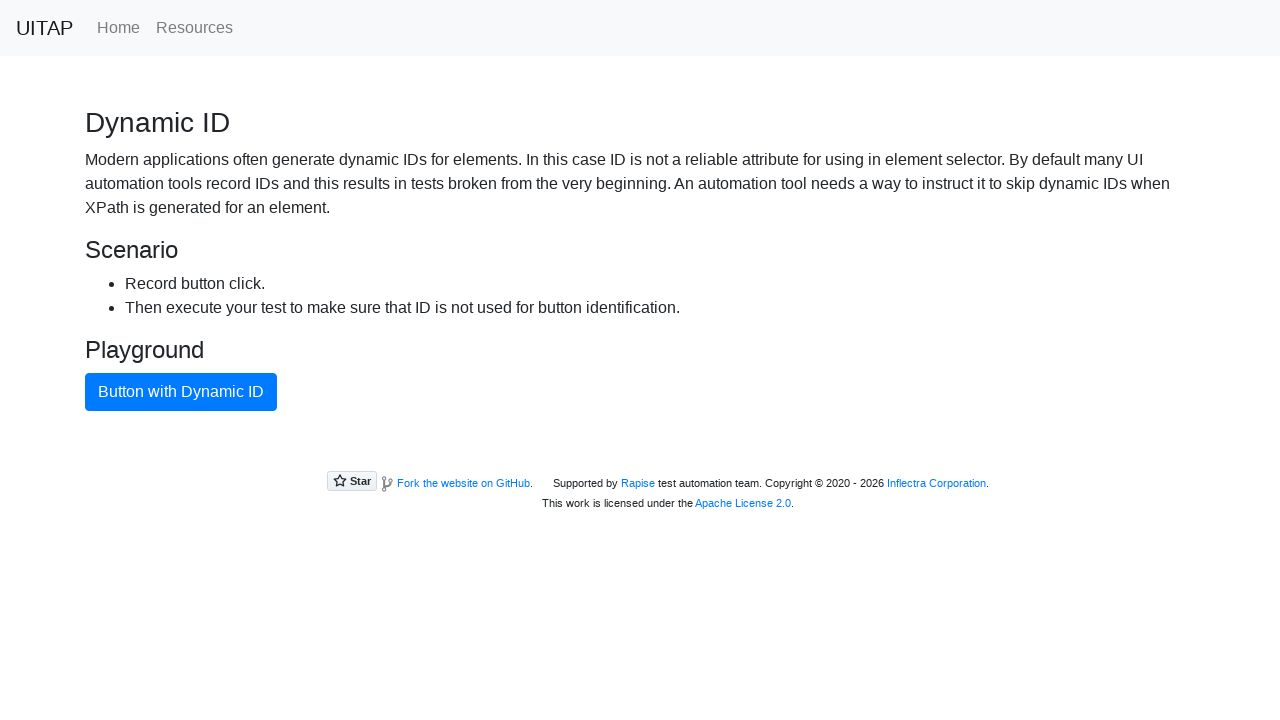

Clicked button with dynamic ID (iteration 1/50) at (181, 392) on button:has-text('Button with Dynamic ID')
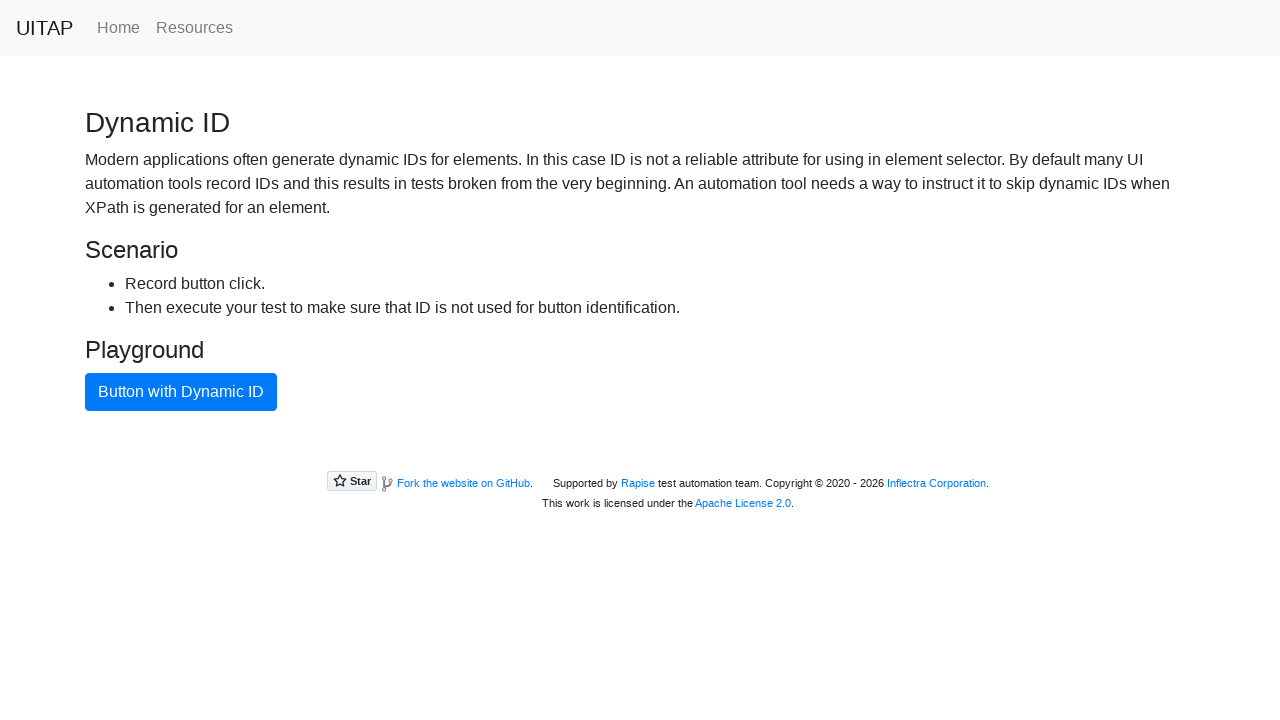

Clicked button with dynamic ID (iteration 2/50) at (181, 392) on button:has-text('Button with Dynamic ID')
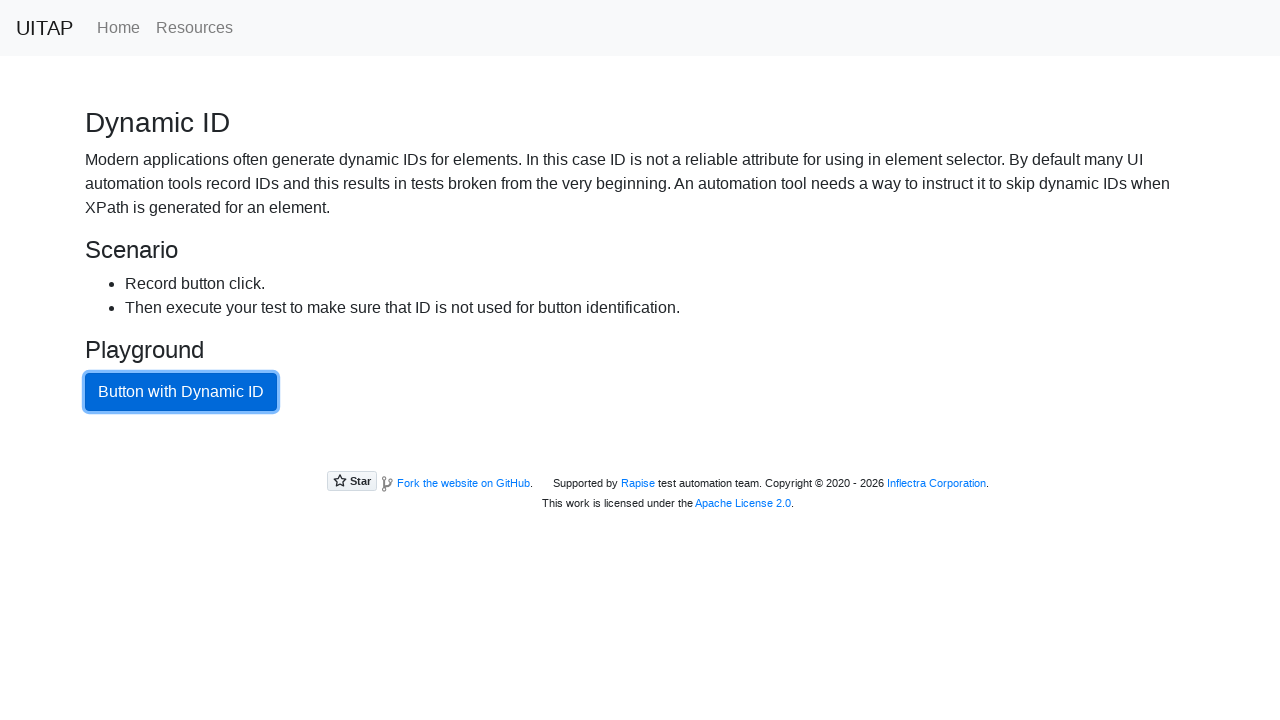

Clicked button with dynamic ID (iteration 3/50) at (181, 392) on button:has-text('Button with Dynamic ID')
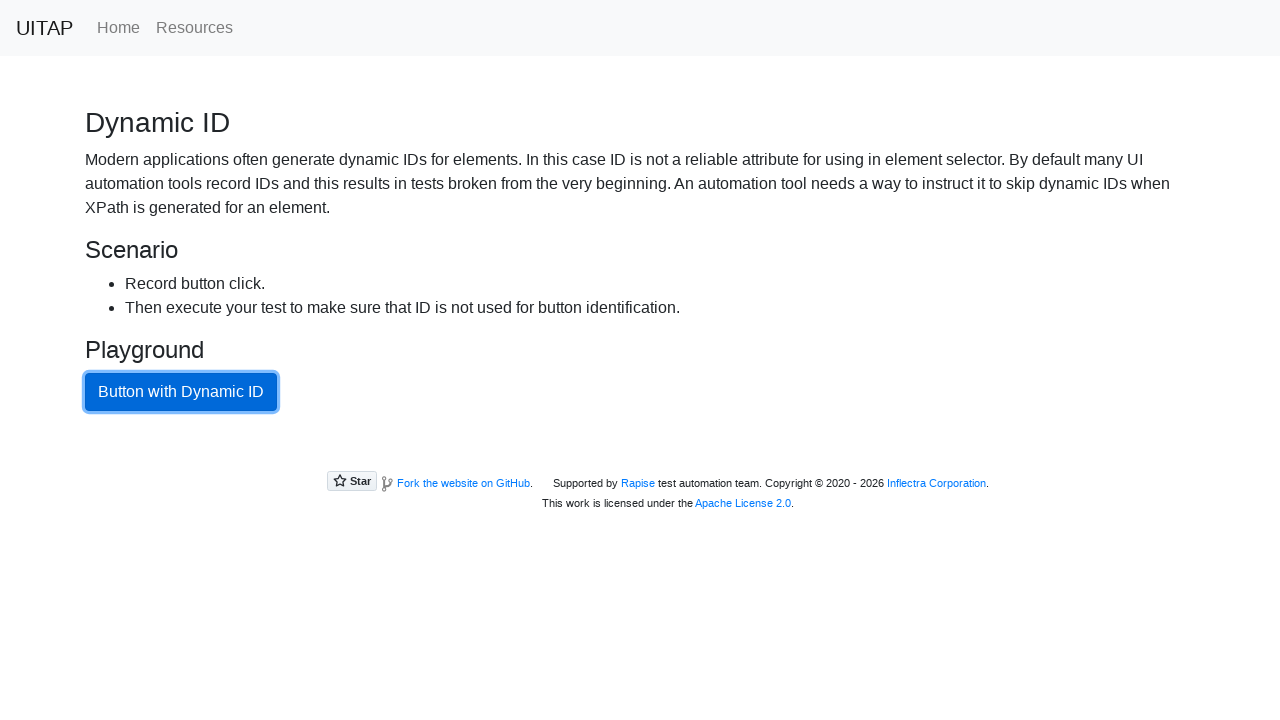

Clicked button with dynamic ID (iteration 4/50) at (181, 392) on button:has-text('Button with Dynamic ID')
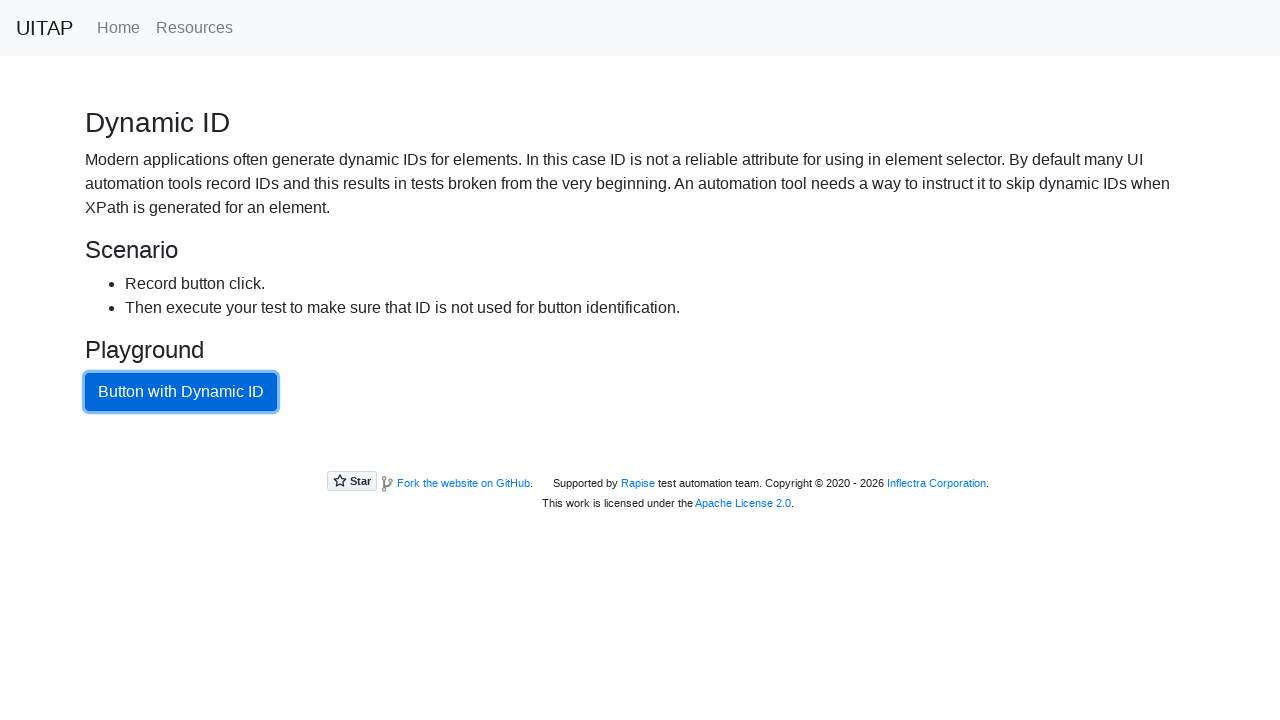

Clicked button with dynamic ID (iteration 5/50) at (181, 392) on button:has-text('Button with Dynamic ID')
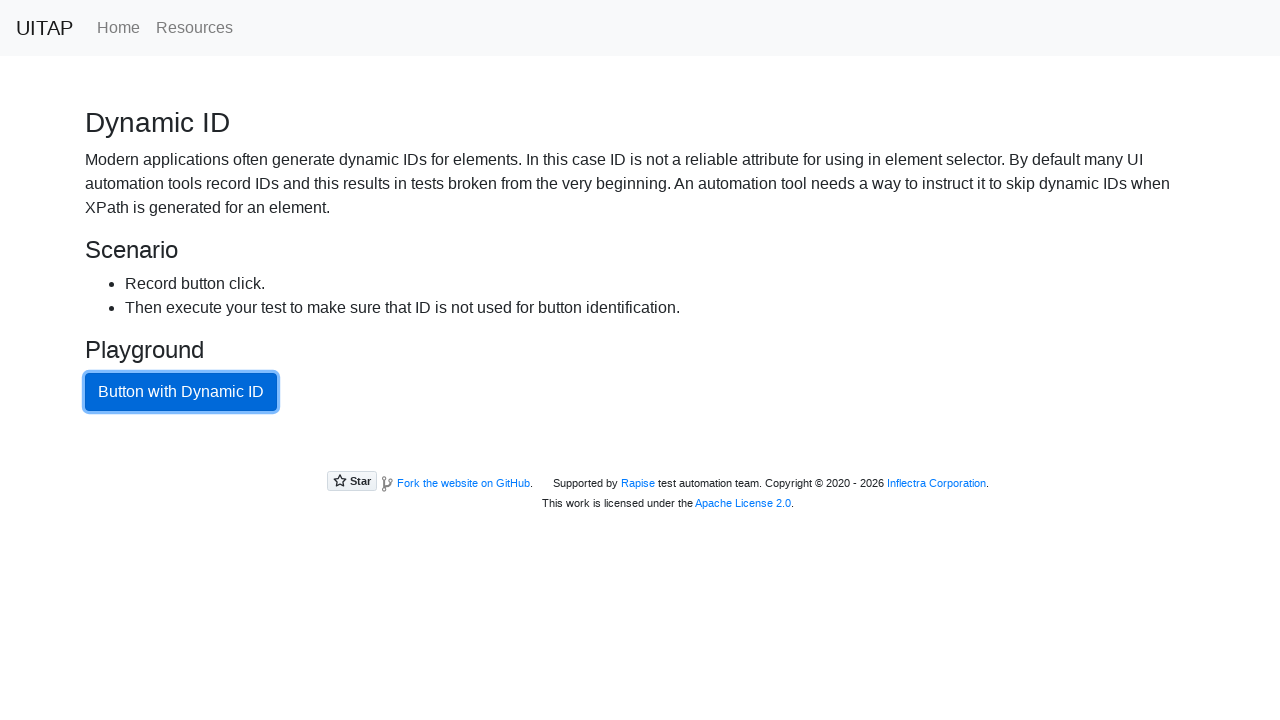

Clicked button with dynamic ID (iteration 6/50) at (181, 392) on button:has-text('Button with Dynamic ID')
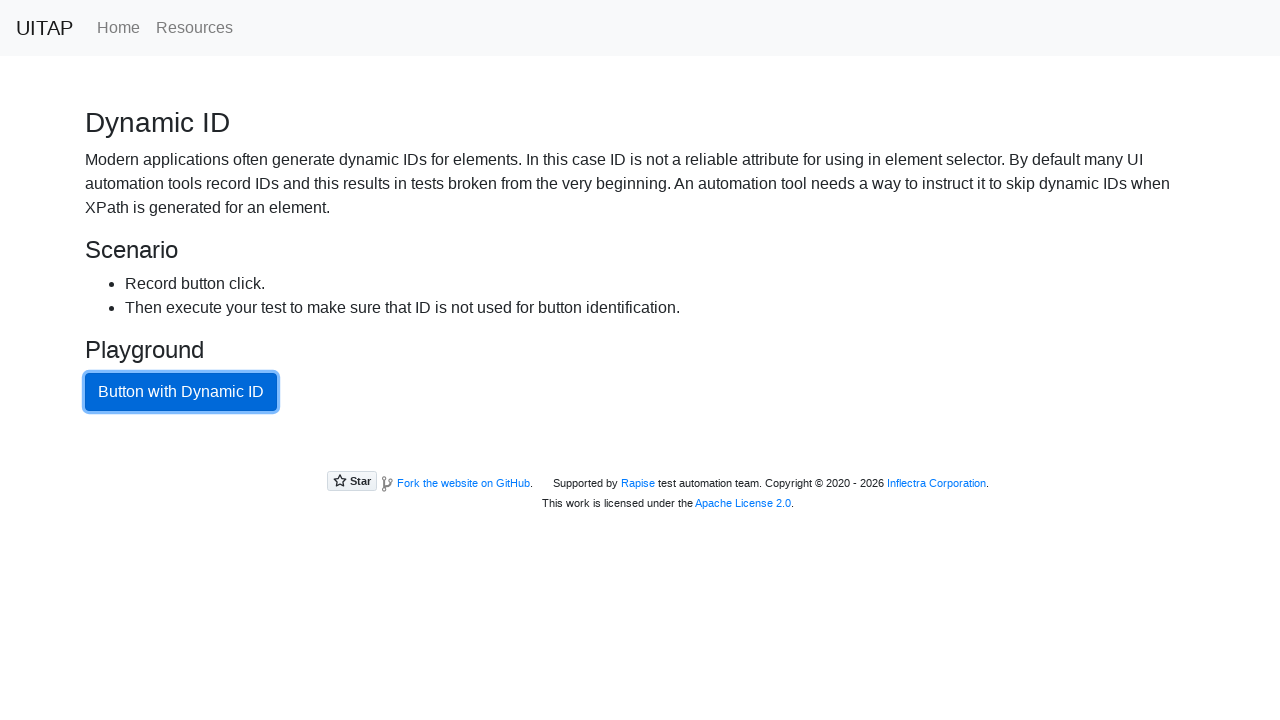

Clicked button with dynamic ID (iteration 7/50) at (181, 392) on button:has-text('Button with Dynamic ID')
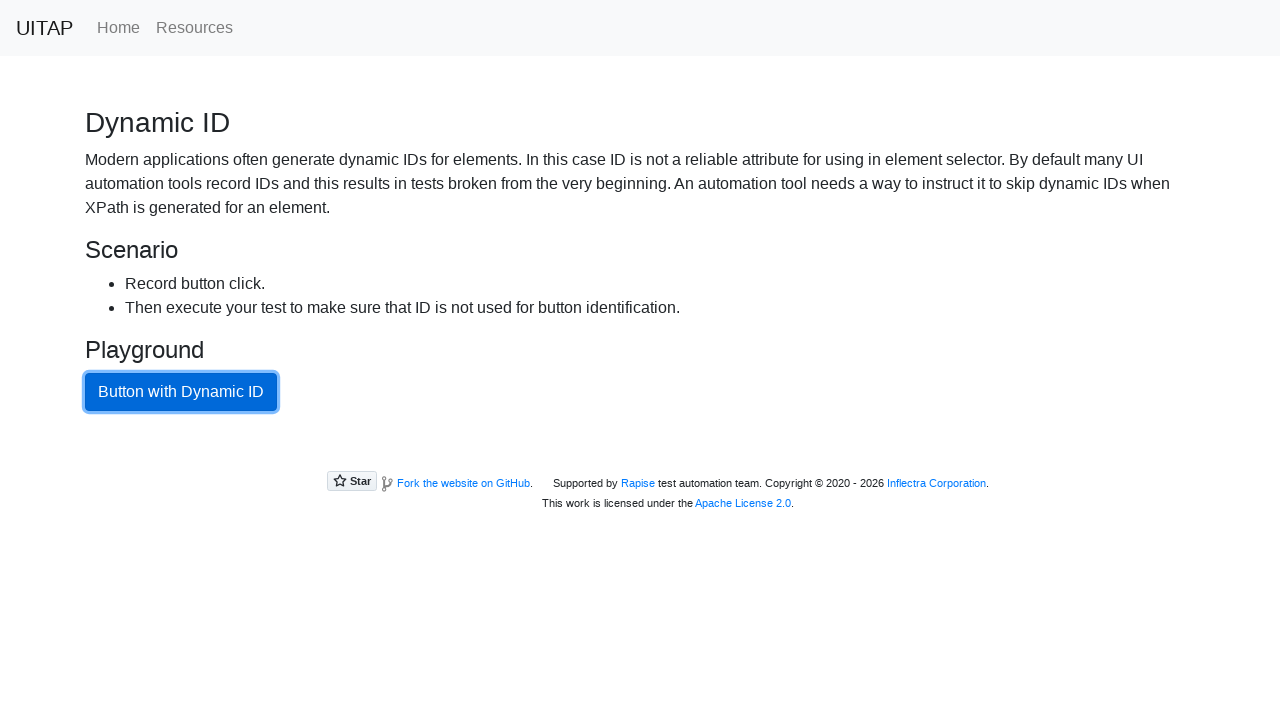

Clicked button with dynamic ID (iteration 8/50) at (181, 392) on button:has-text('Button with Dynamic ID')
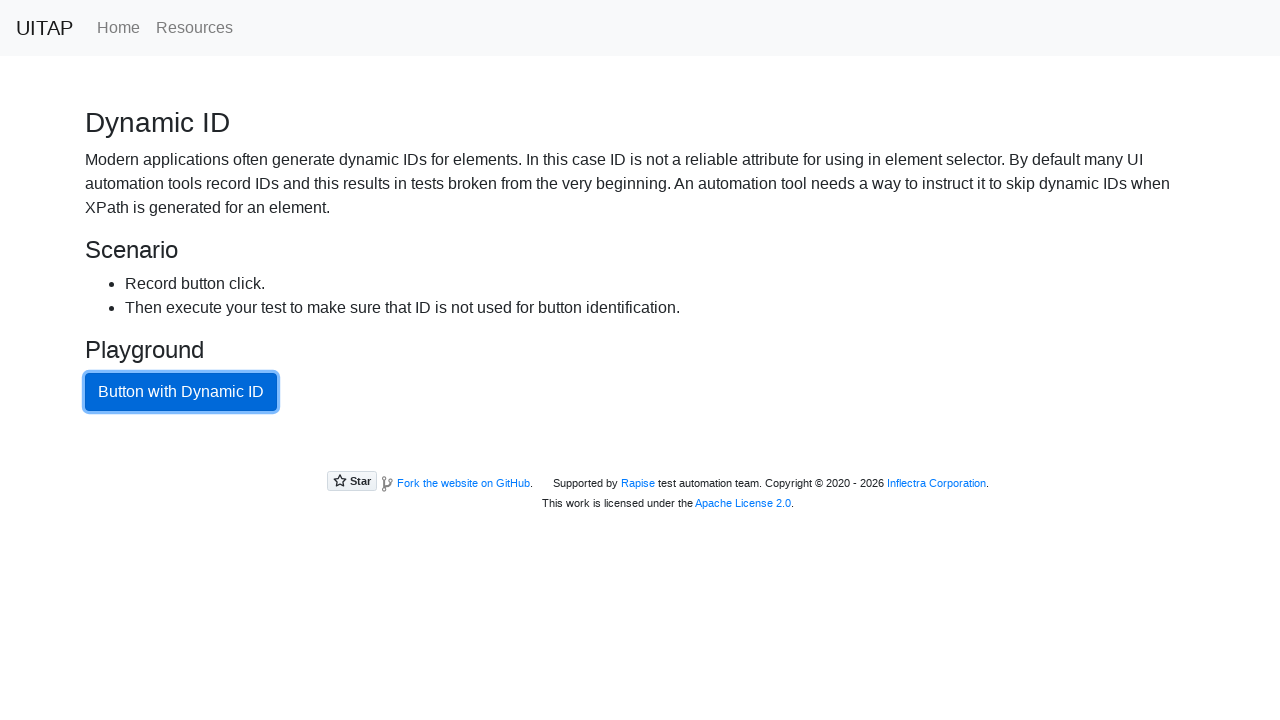

Clicked button with dynamic ID (iteration 9/50) at (181, 392) on button:has-text('Button with Dynamic ID')
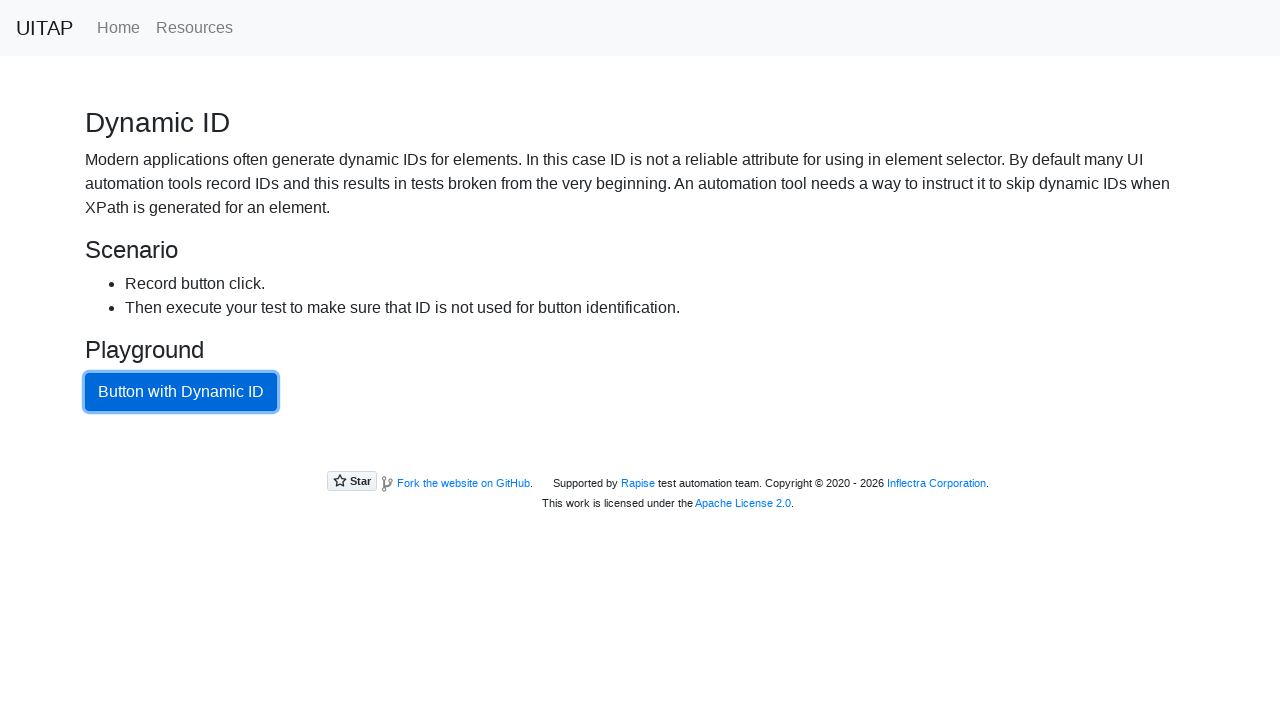

Clicked button with dynamic ID (iteration 10/50) at (181, 392) on button:has-text('Button with Dynamic ID')
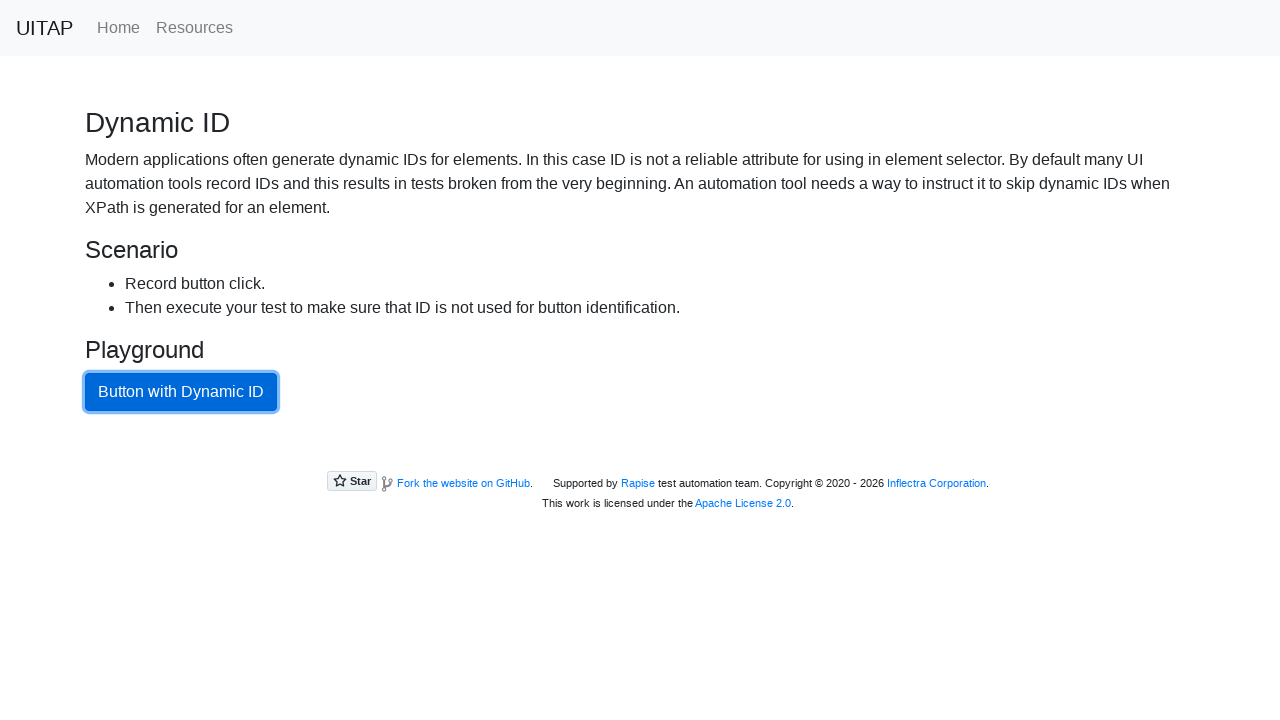

Clicked button with dynamic ID (iteration 11/50) at (181, 392) on button:has-text('Button with Dynamic ID')
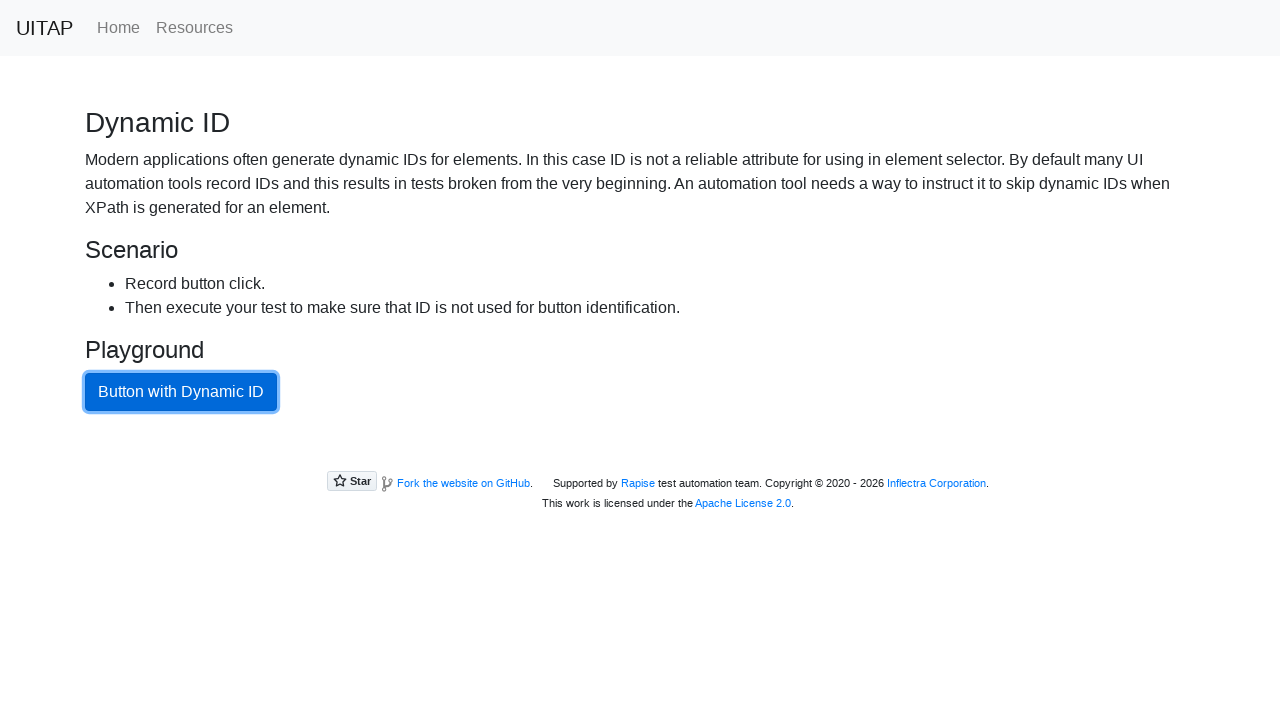

Clicked button with dynamic ID (iteration 12/50) at (181, 392) on button:has-text('Button with Dynamic ID')
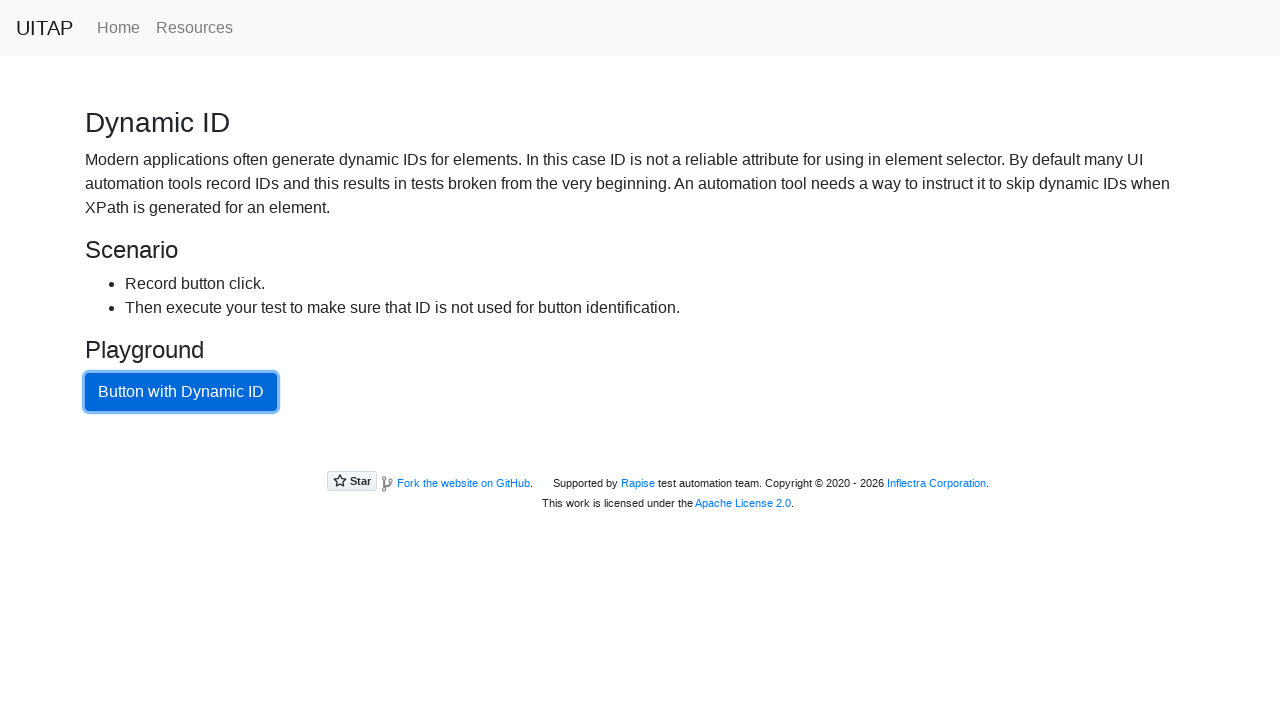

Clicked button with dynamic ID (iteration 13/50) at (181, 392) on button:has-text('Button with Dynamic ID')
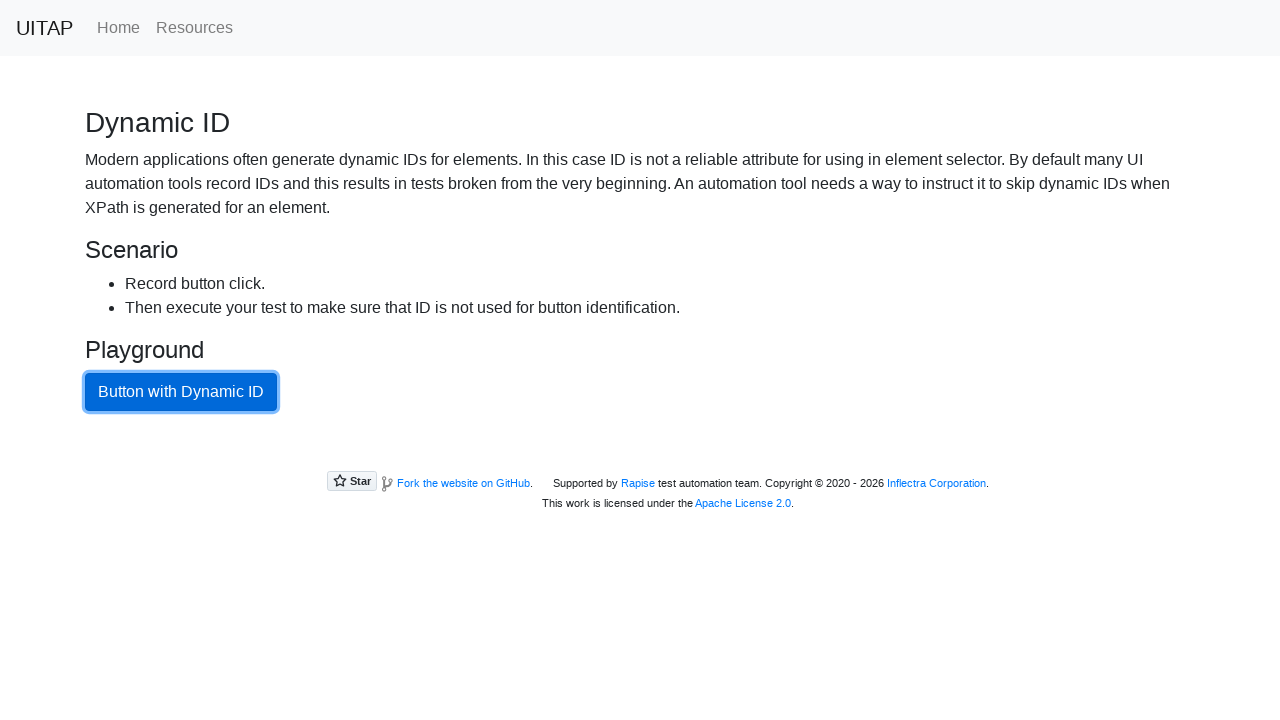

Clicked button with dynamic ID (iteration 14/50) at (181, 392) on button:has-text('Button with Dynamic ID')
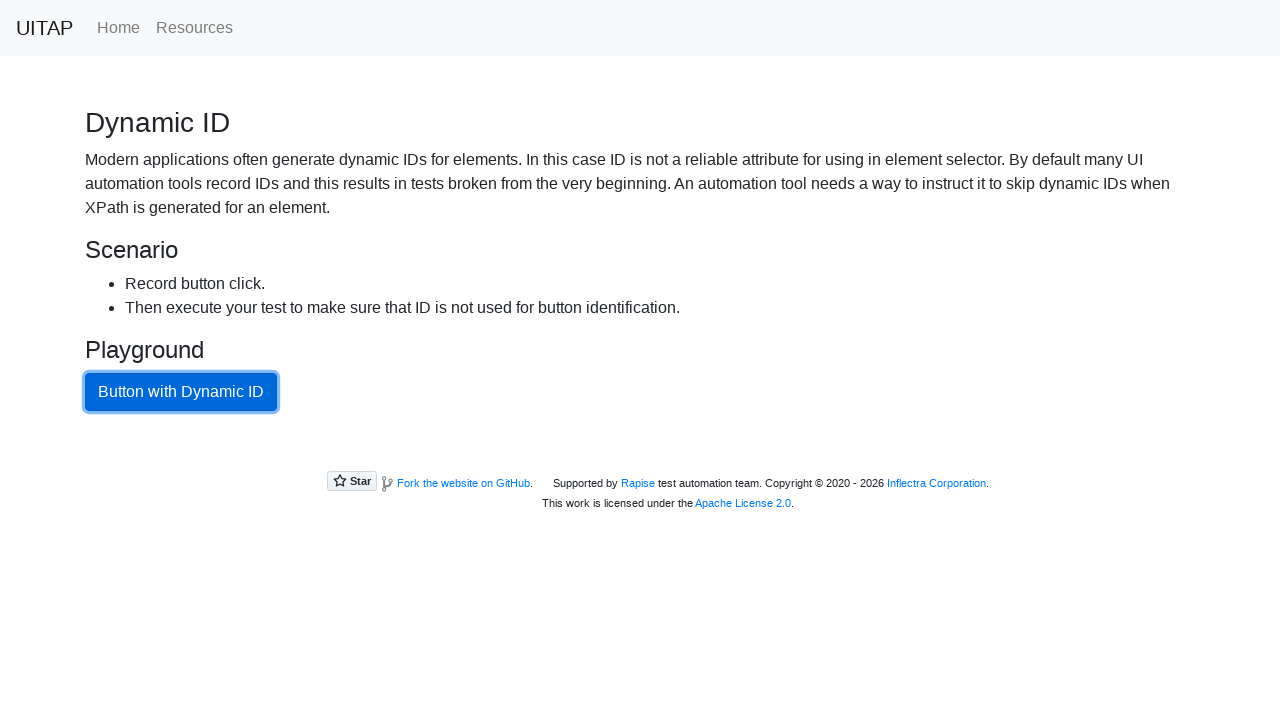

Clicked button with dynamic ID (iteration 15/50) at (181, 392) on button:has-text('Button with Dynamic ID')
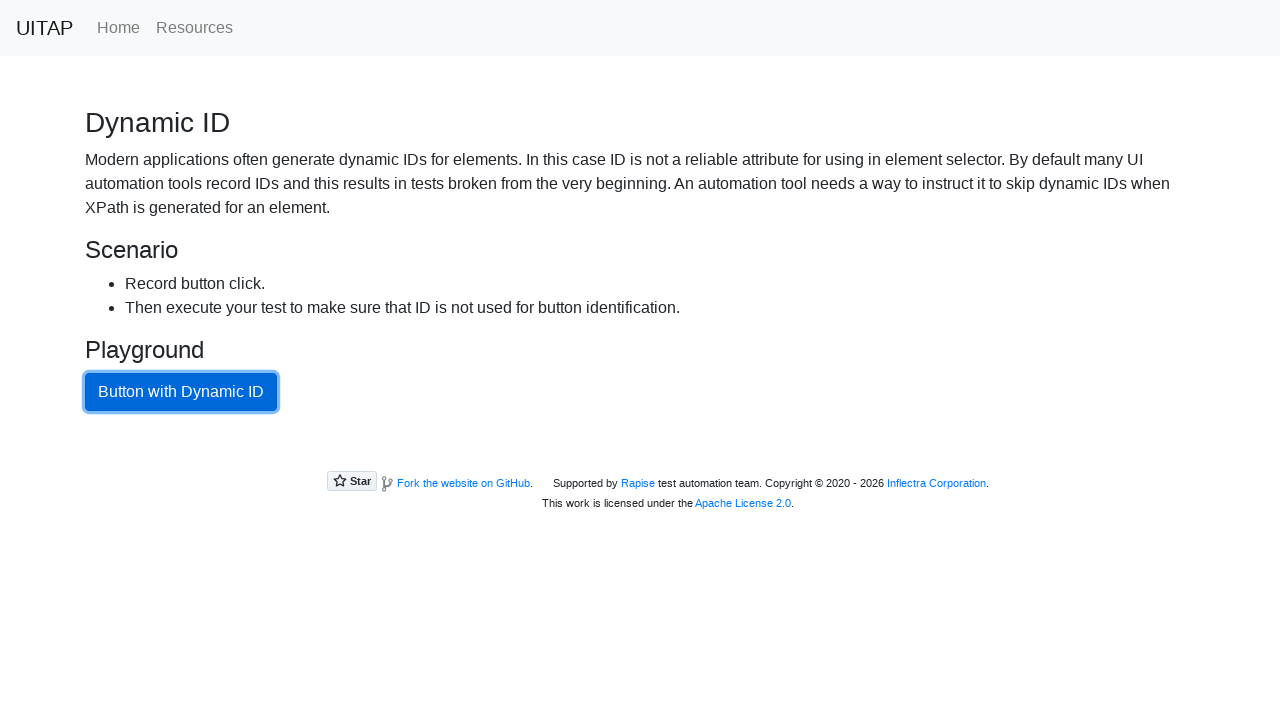

Clicked button with dynamic ID (iteration 16/50) at (181, 392) on button:has-text('Button with Dynamic ID')
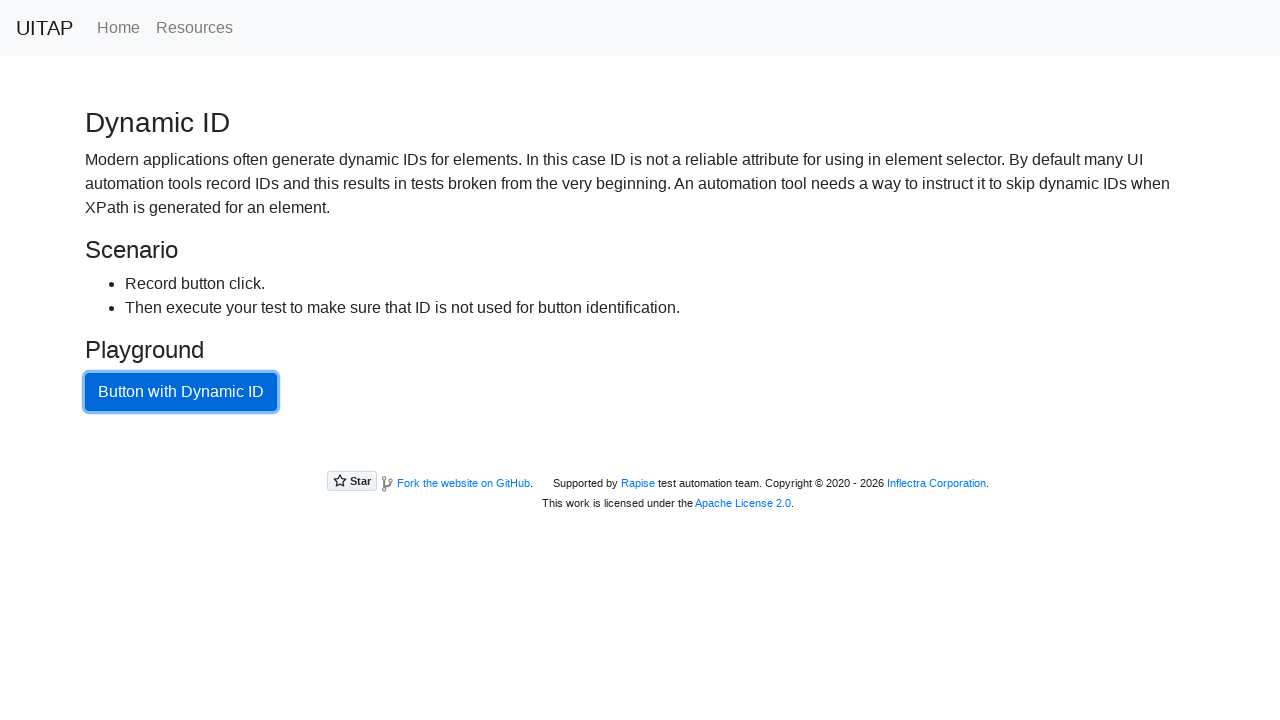

Clicked button with dynamic ID (iteration 17/50) at (181, 392) on button:has-text('Button with Dynamic ID')
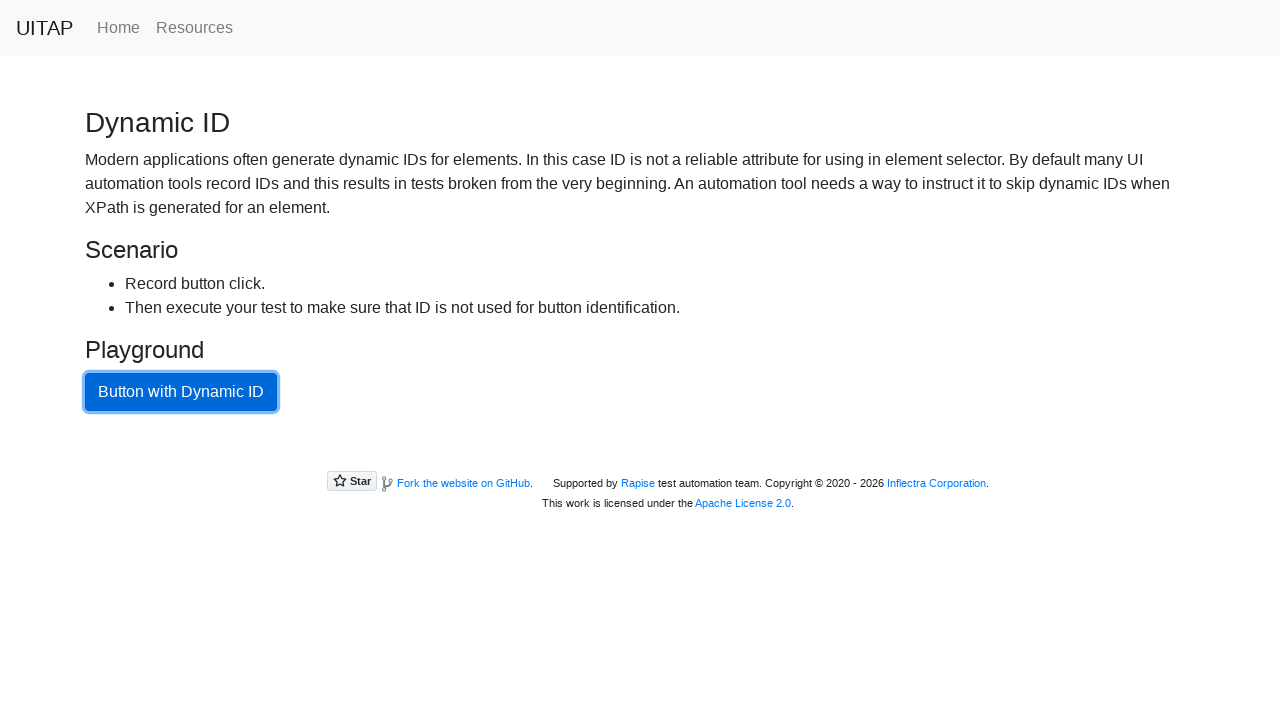

Clicked button with dynamic ID (iteration 18/50) at (181, 392) on button:has-text('Button with Dynamic ID')
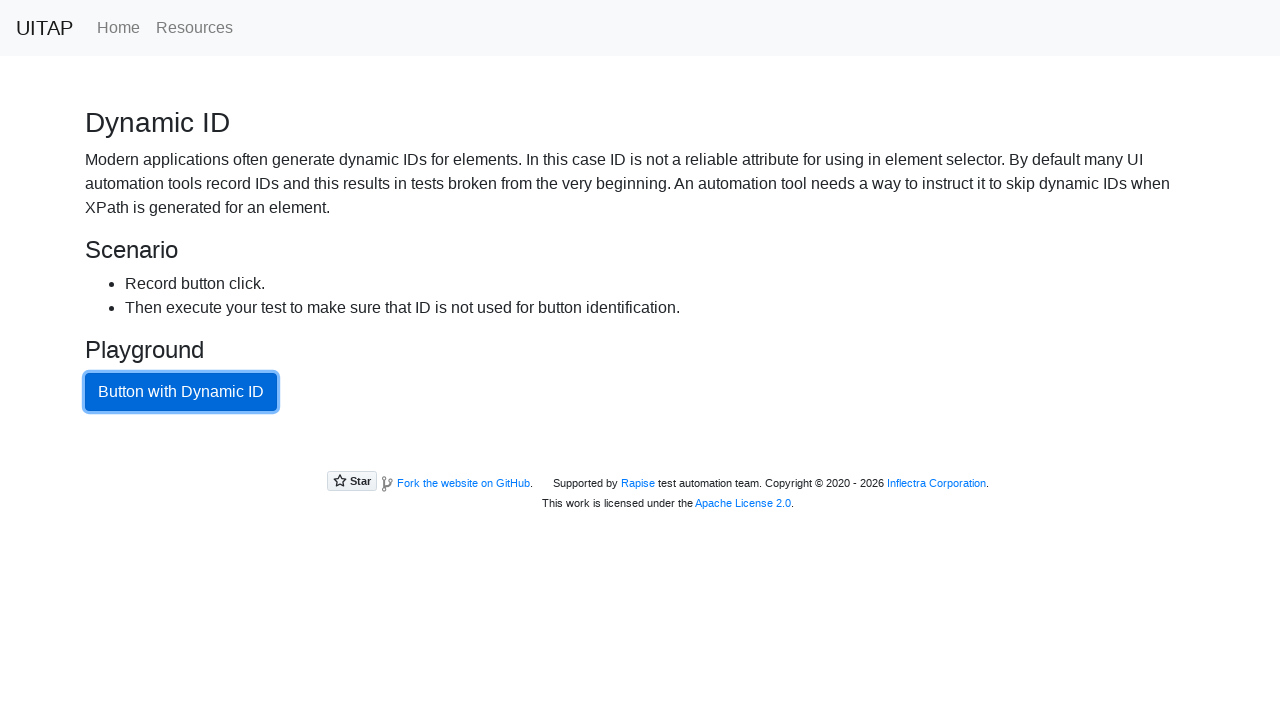

Clicked button with dynamic ID (iteration 19/50) at (181, 392) on button:has-text('Button with Dynamic ID')
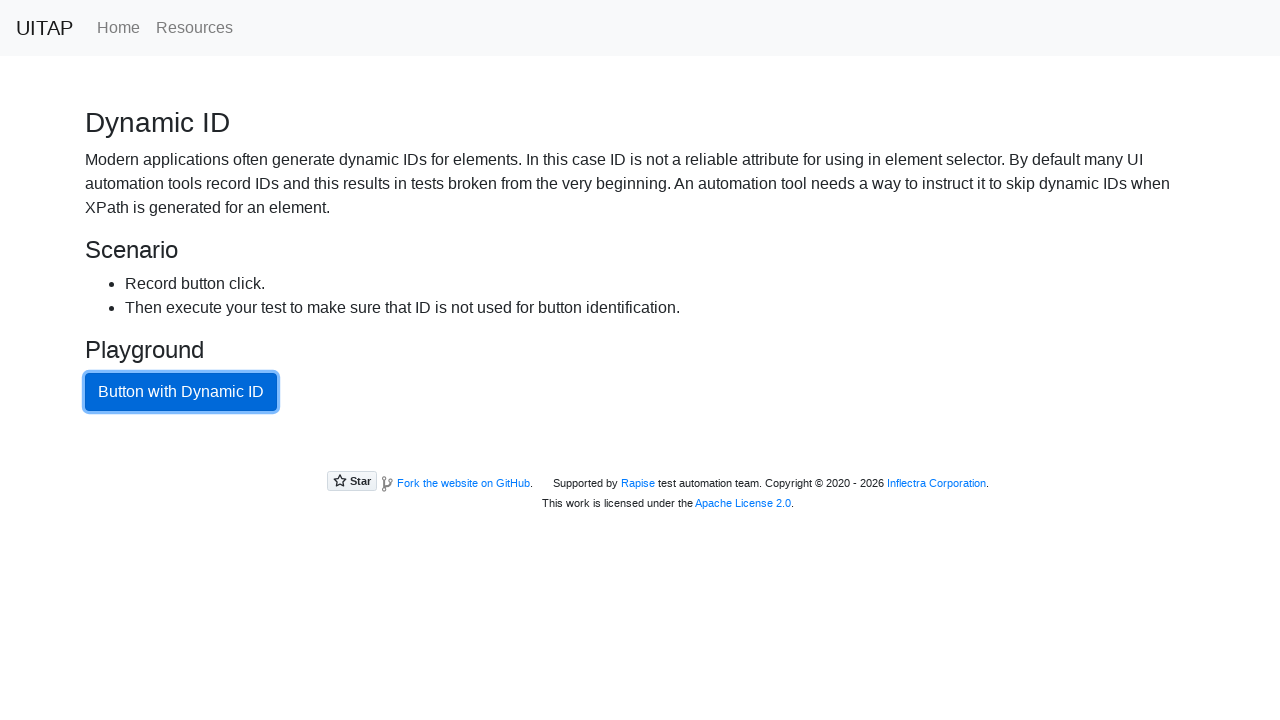

Clicked button with dynamic ID (iteration 20/50) at (181, 392) on button:has-text('Button with Dynamic ID')
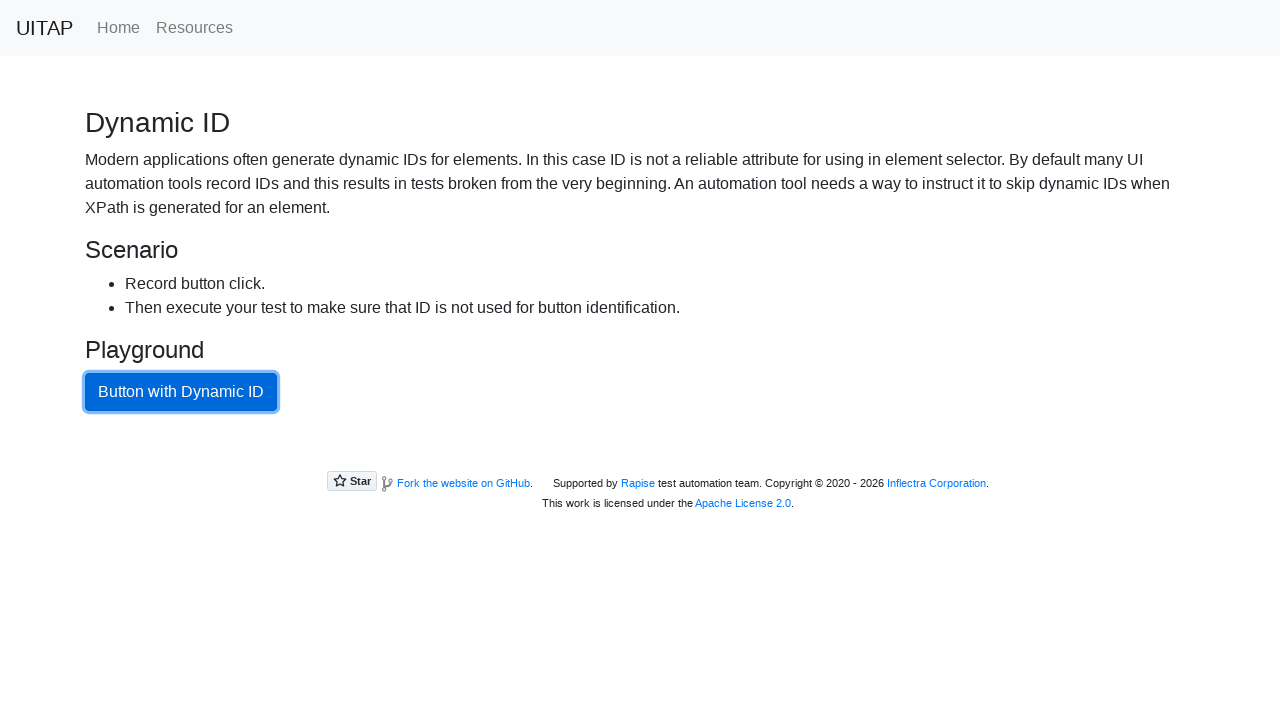

Clicked button with dynamic ID (iteration 21/50) at (181, 392) on button:has-text('Button with Dynamic ID')
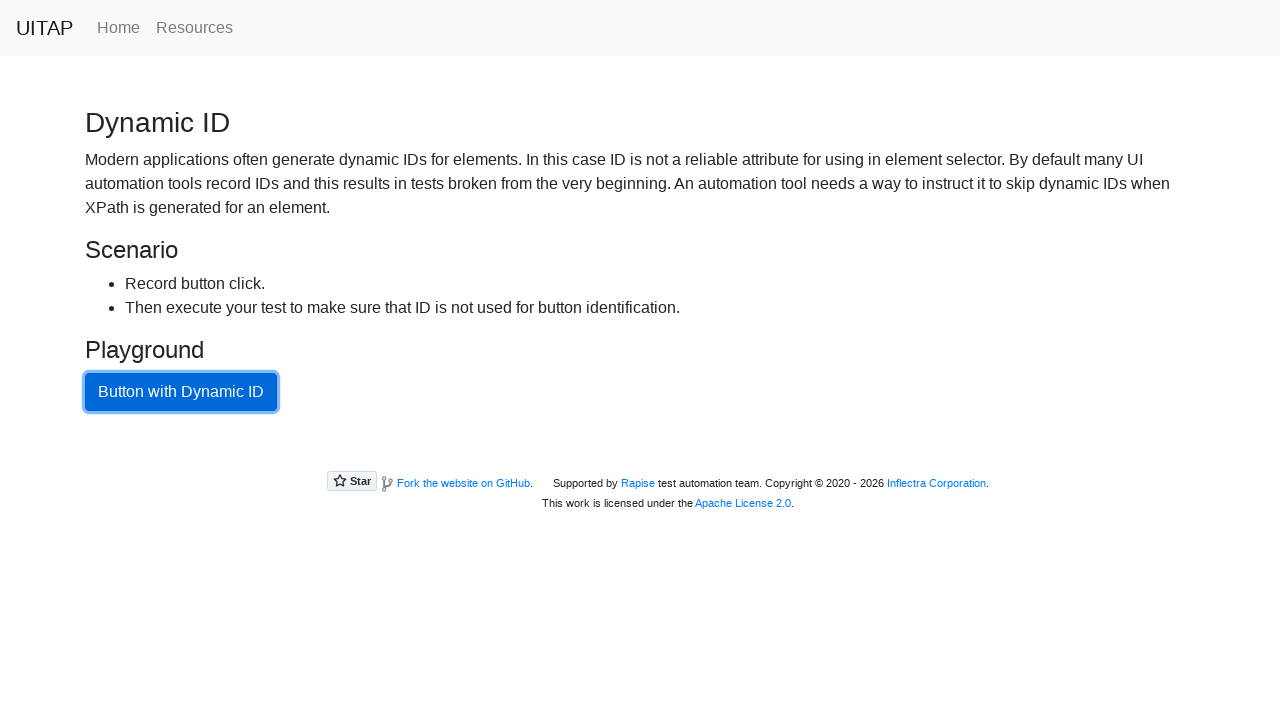

Clicked button with dynamic ID (iteration 22/50) at (181, 392) on button:has-text('Button with Dynamic ID')
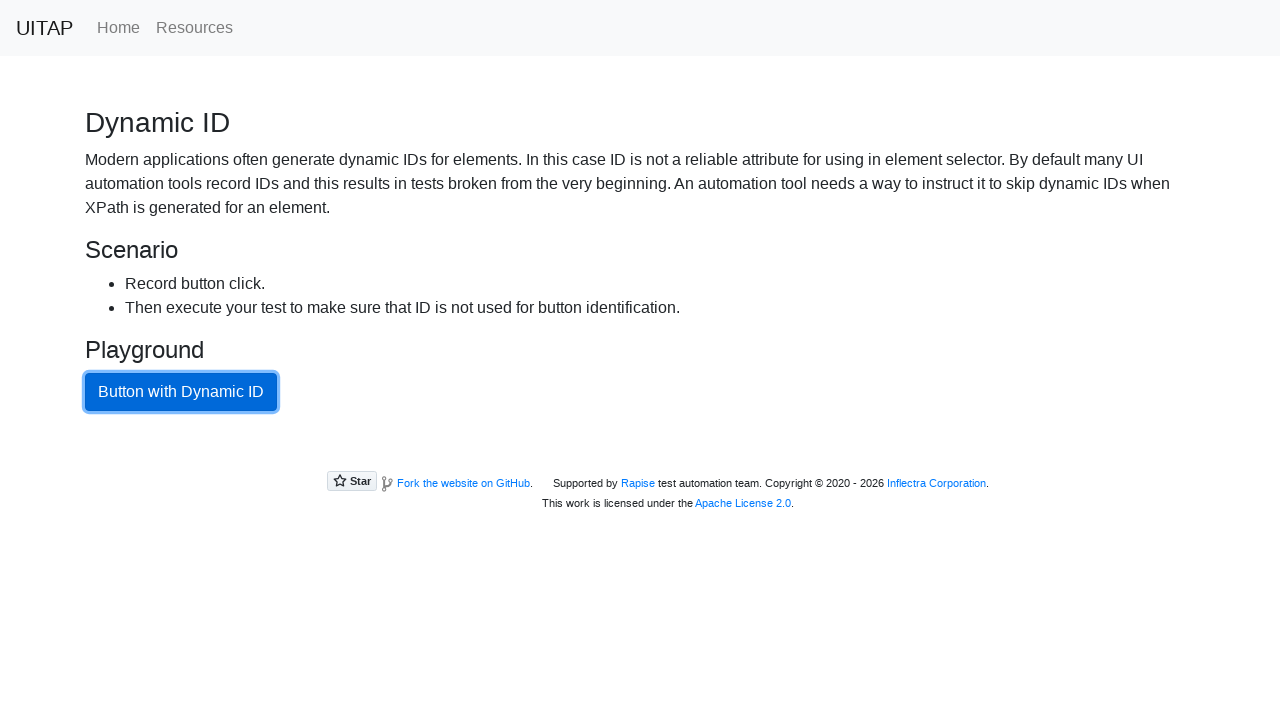

Clicked button with dynamic ID (iteration 23/50) at (181, 392) on button:has-text('Button with Dynamic ID')
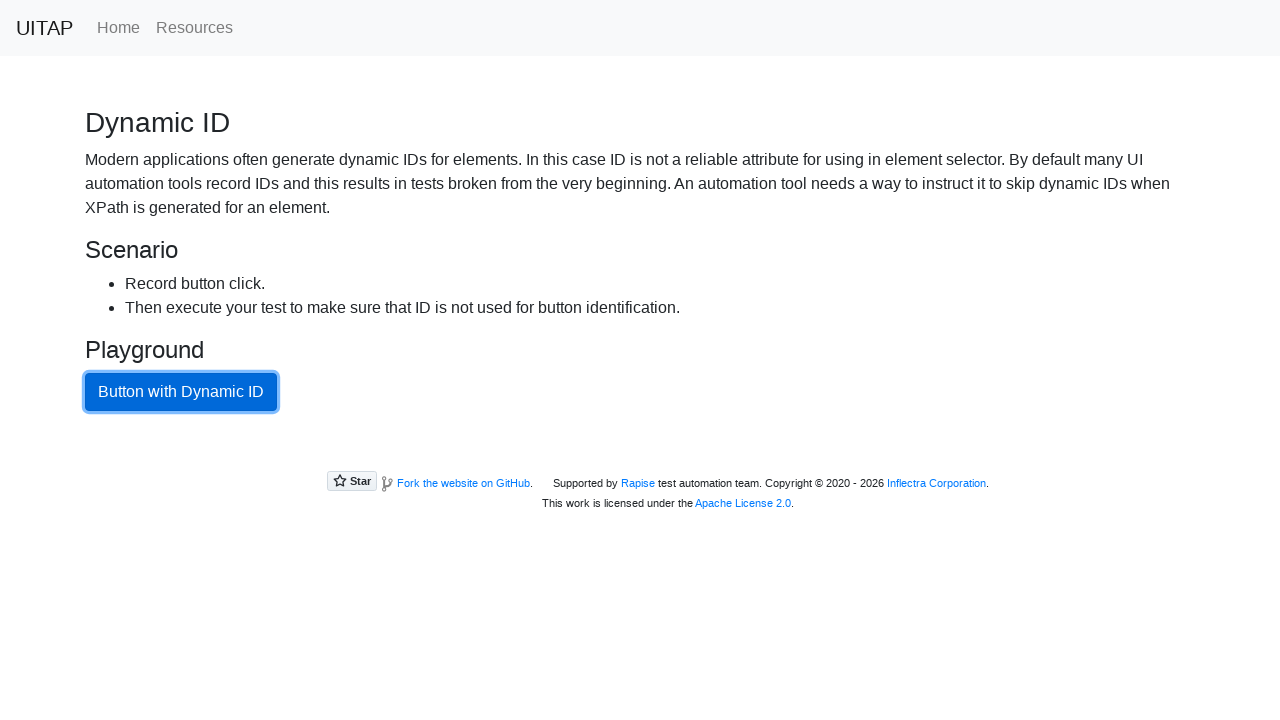

Clicked button with dynamic ID (iteration 24/50) at (181, 392) on button:has-text('Button with Dynamic ID')
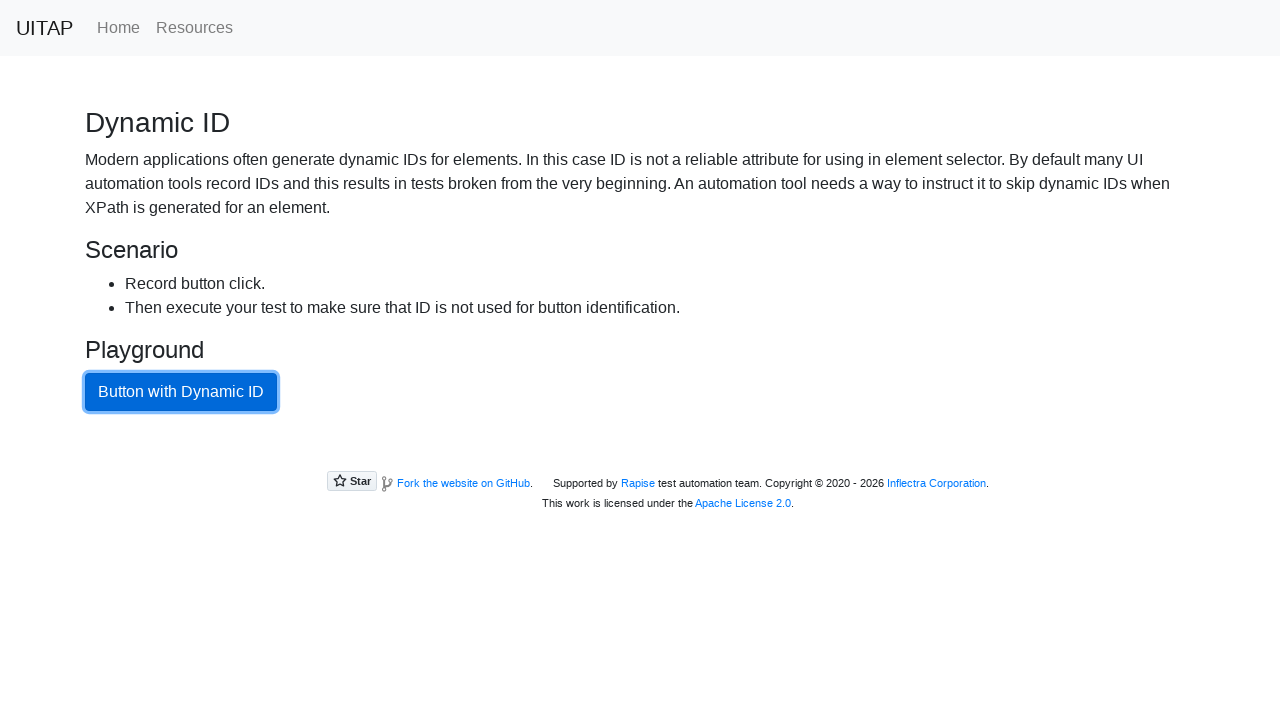

Clicked button with dynamic ID (iteration 25/50) at (181, 392) on button:has-text('Button with Dynamic ID')
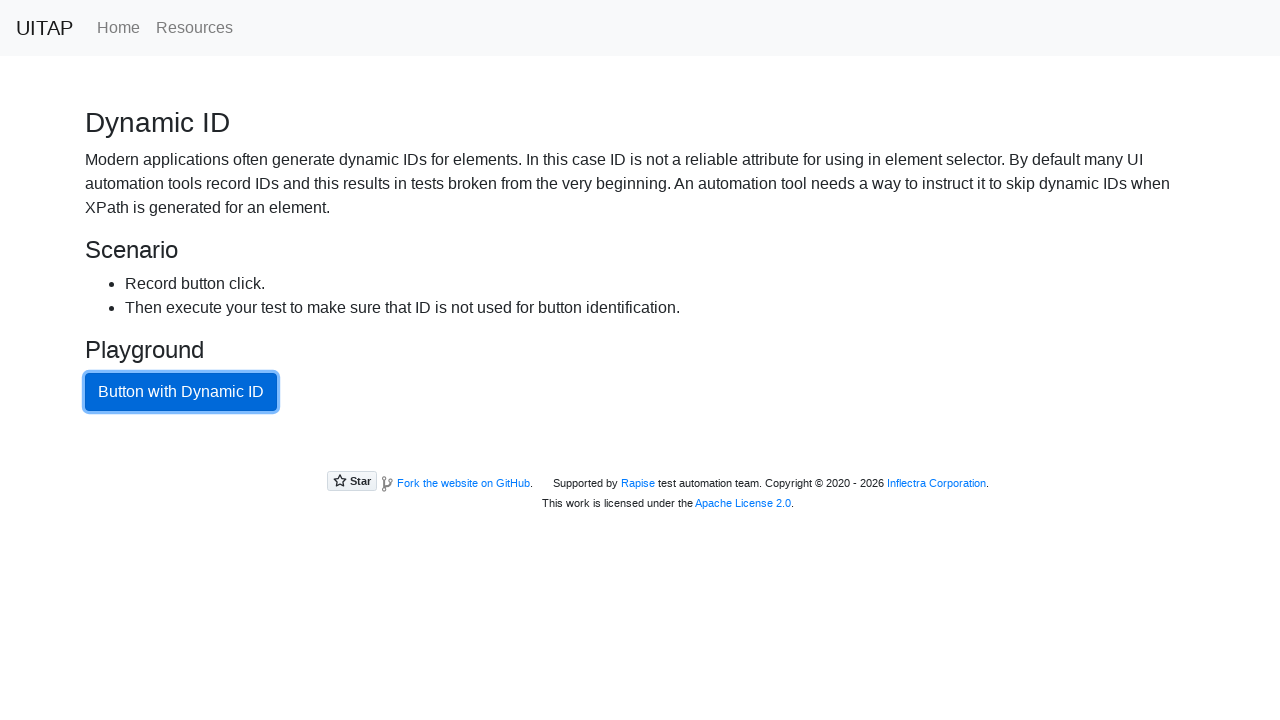

Clicked button with dynamic ID (iteration 26/50) at (181, 392) on button:has-text('Button with Dynamic ID')
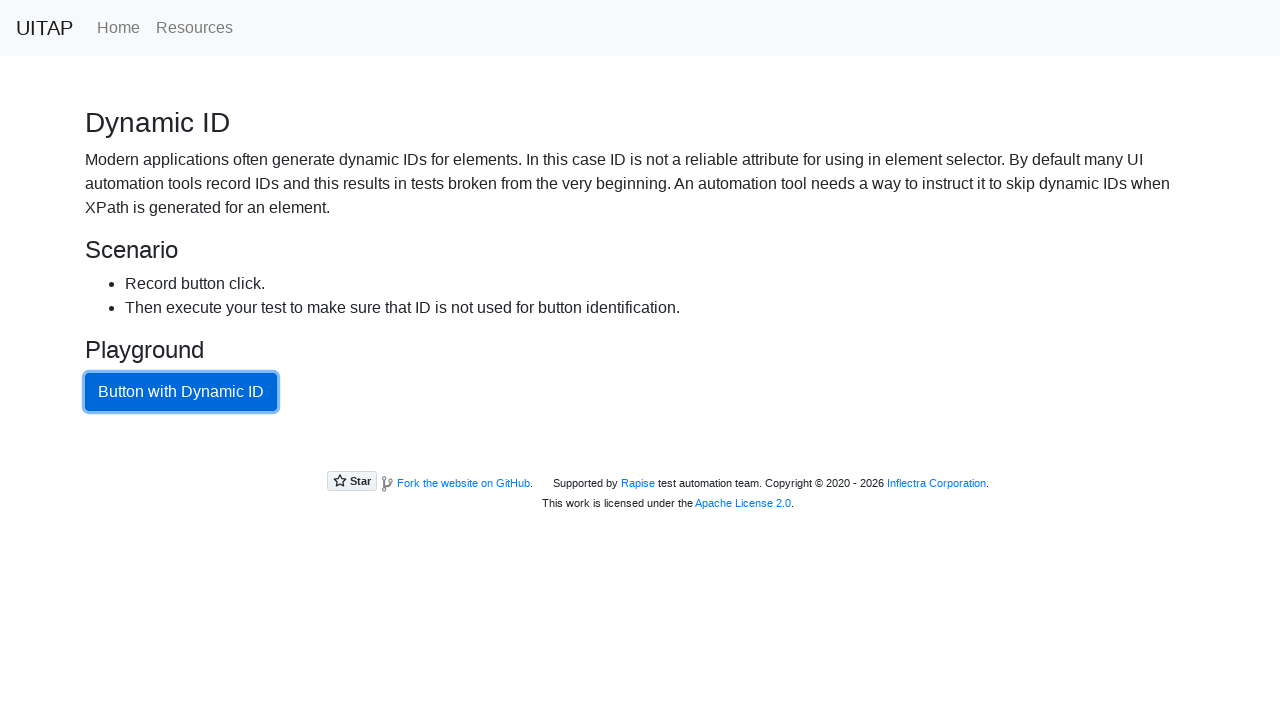

Clicked button with dynamic ID (iteration 27/50) at (181, 392) on button:has-text('Button with Dynamic ID')
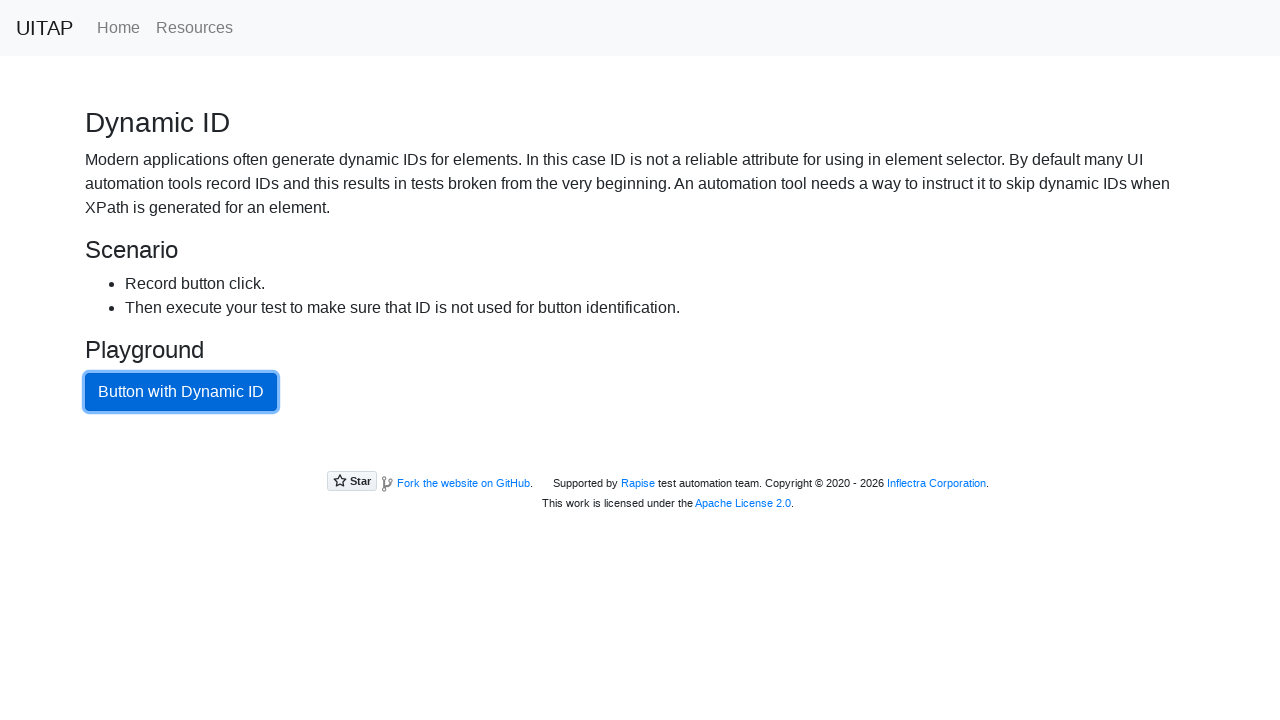

Clicked button with dynamic ID (iteration 28/50) at (181, 392) on button:has-text('Button with Dynamic ID')
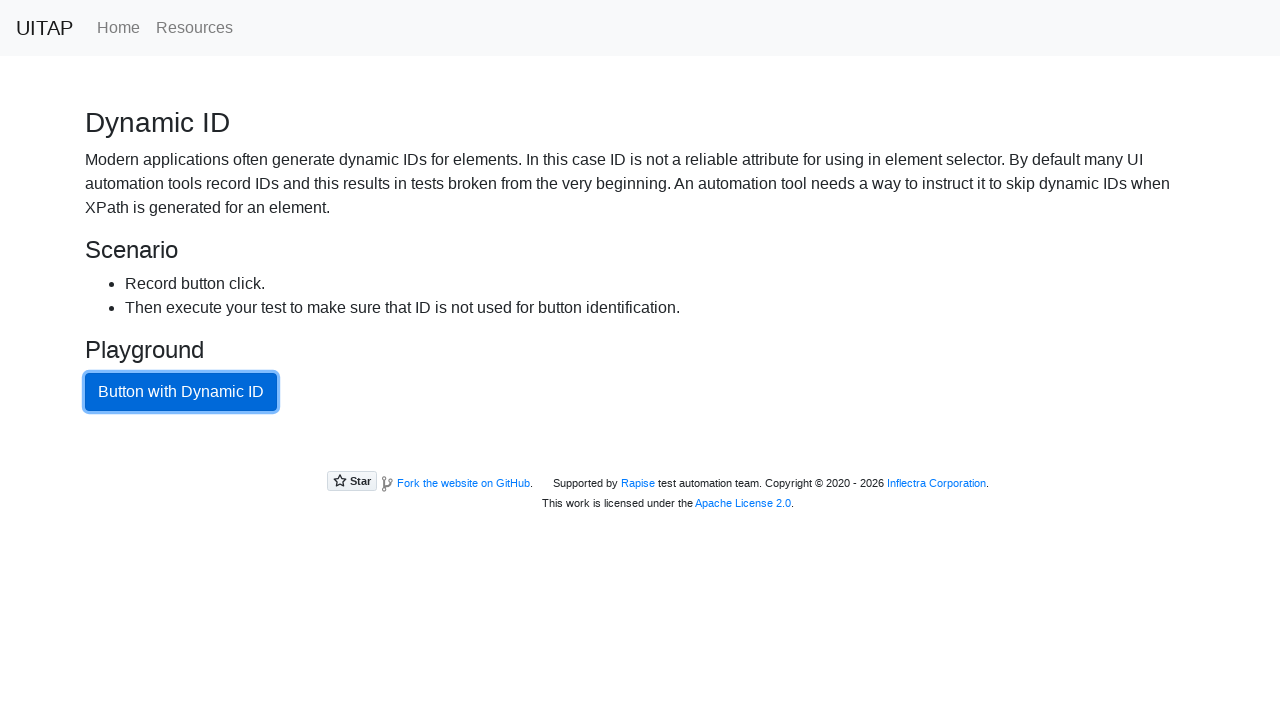

Clicked button with dynamic ID (iteration 29/50) at (181, 392) on button:has-text('Button with Dynamic ID')
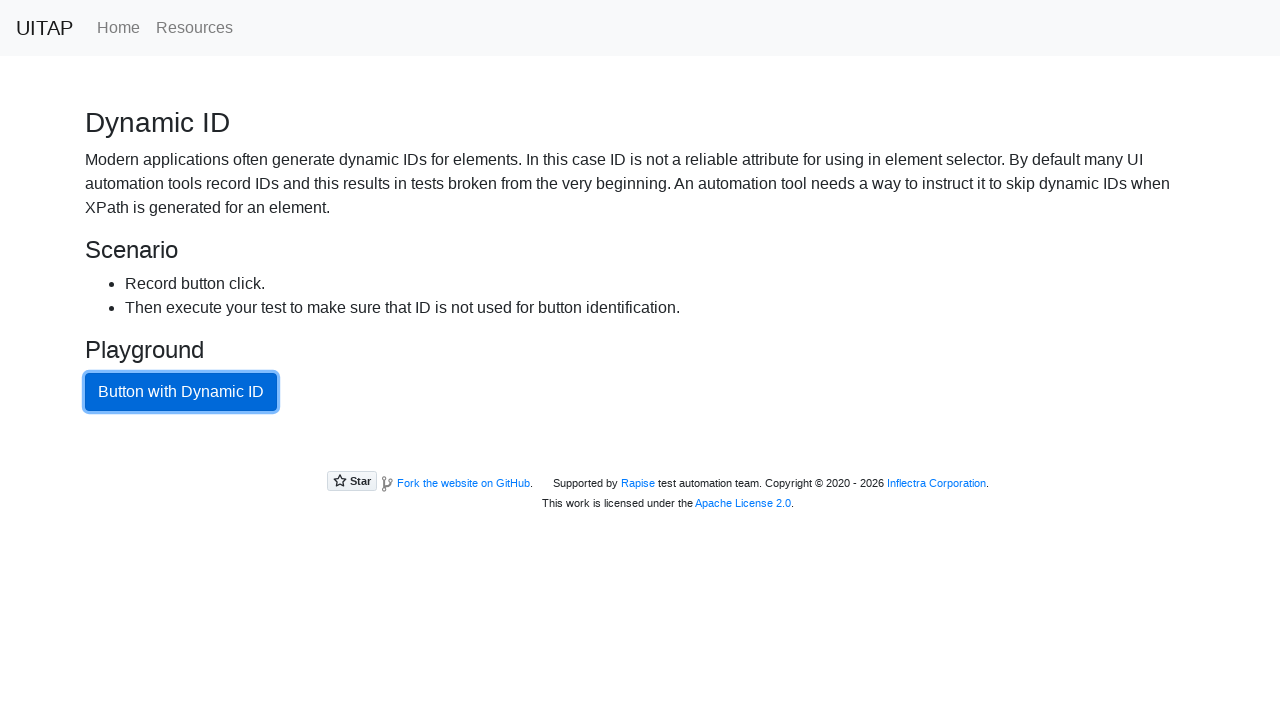

Clicked button with dynamic ID (iteration 30/50) at (181, 392) on button:has-text('Button with Dynamic ID')
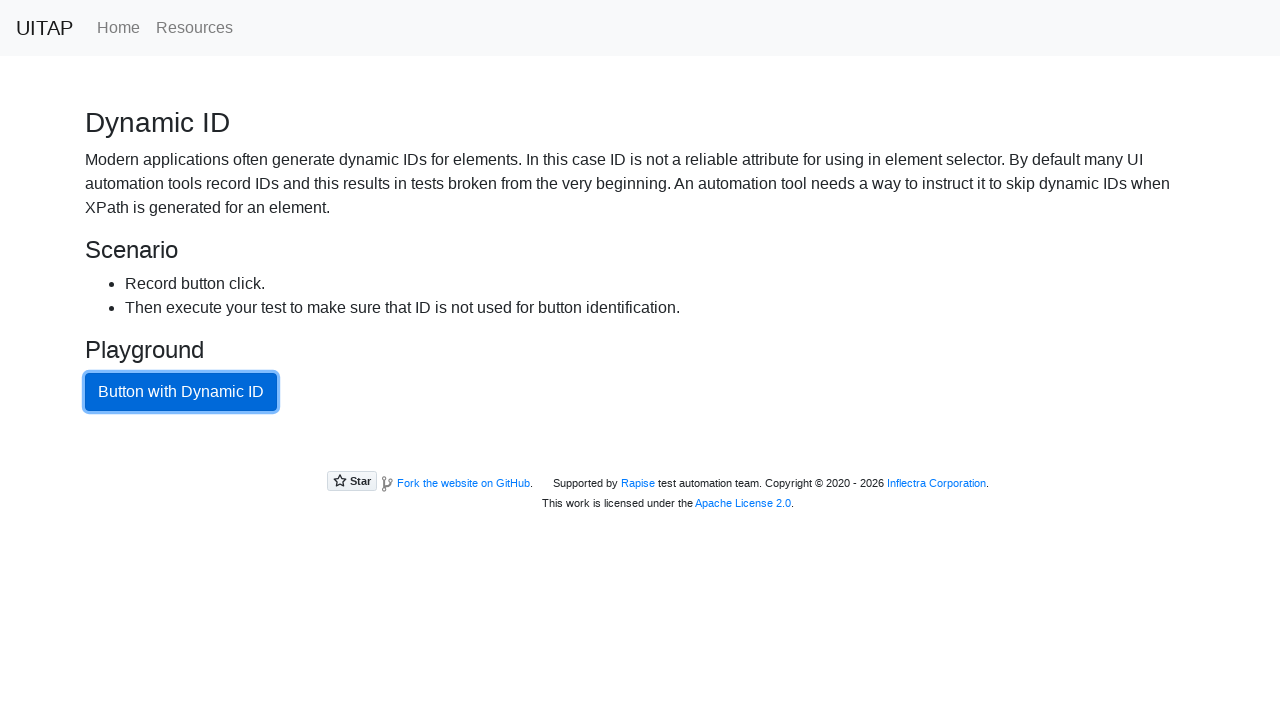

Clicked button with dynamic ID (iteration 31/50) at (181, 392) on button:has-text('Button with Dynamic ID')
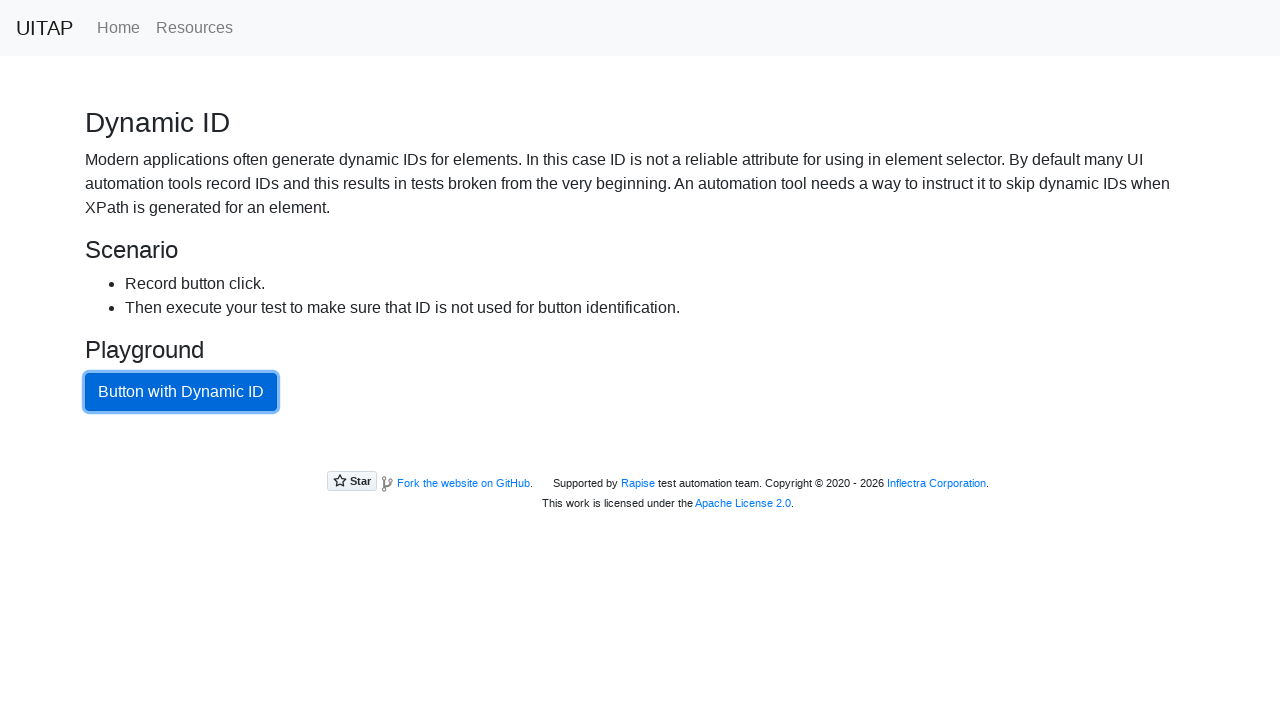

Clicked button with dynamic ID (iteration 32/50) at (181, 392) on button:has-text('Button with Dynamic ID')
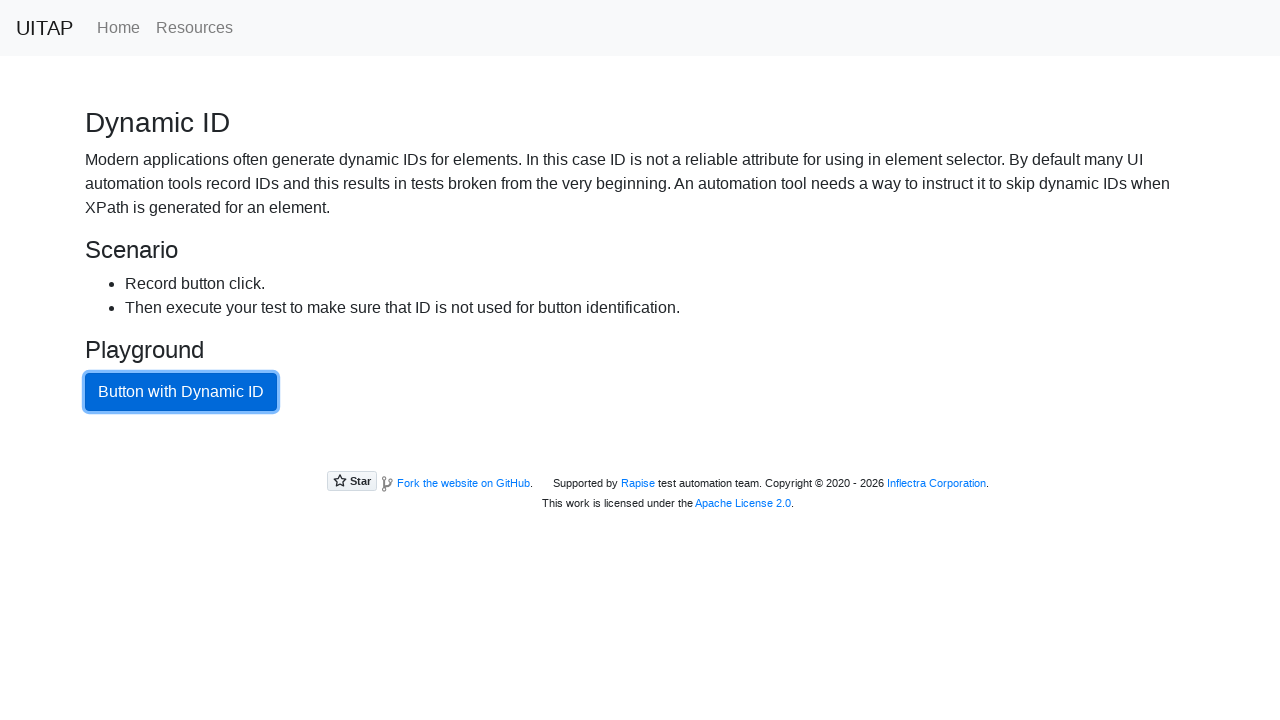

Clicked button with dynamic ID (iteration 33/50) at (181, 392) on button:has-text('Button with Dynamic ID')
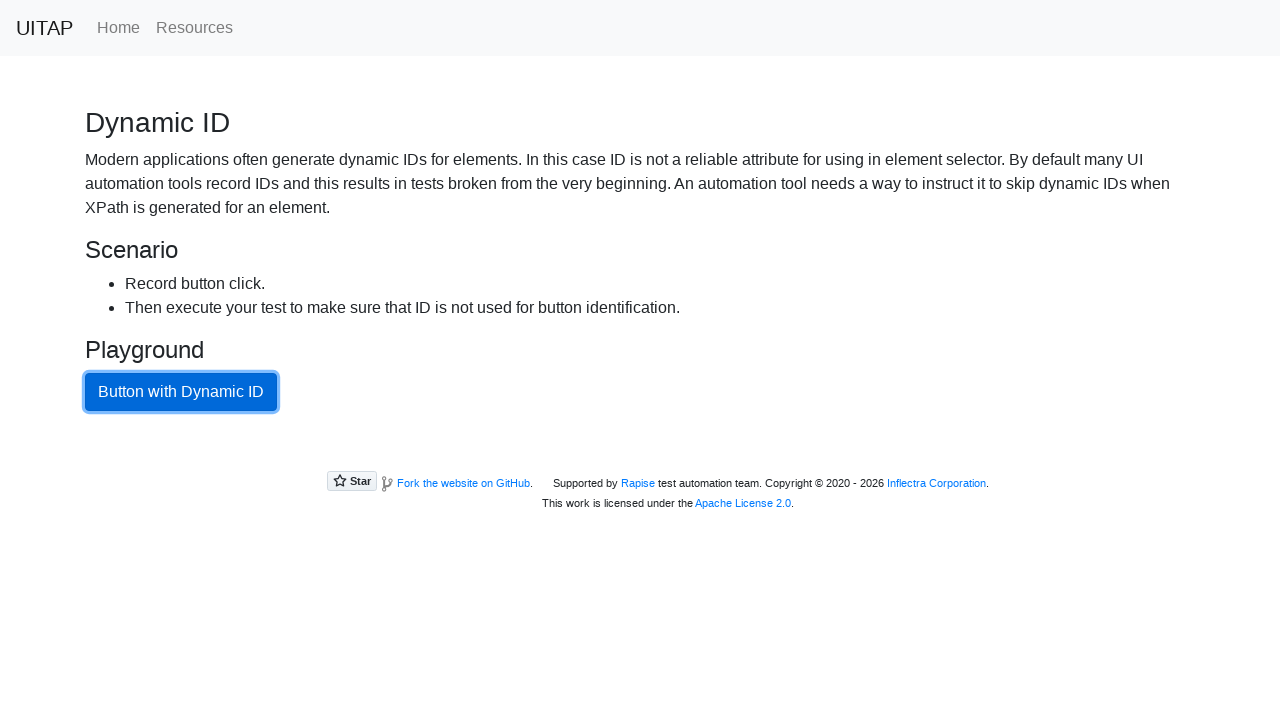

Clicked button with dynamic ID (iteration 34/50) at (181, 392) on button:has-text('Button with Dynamic ID')
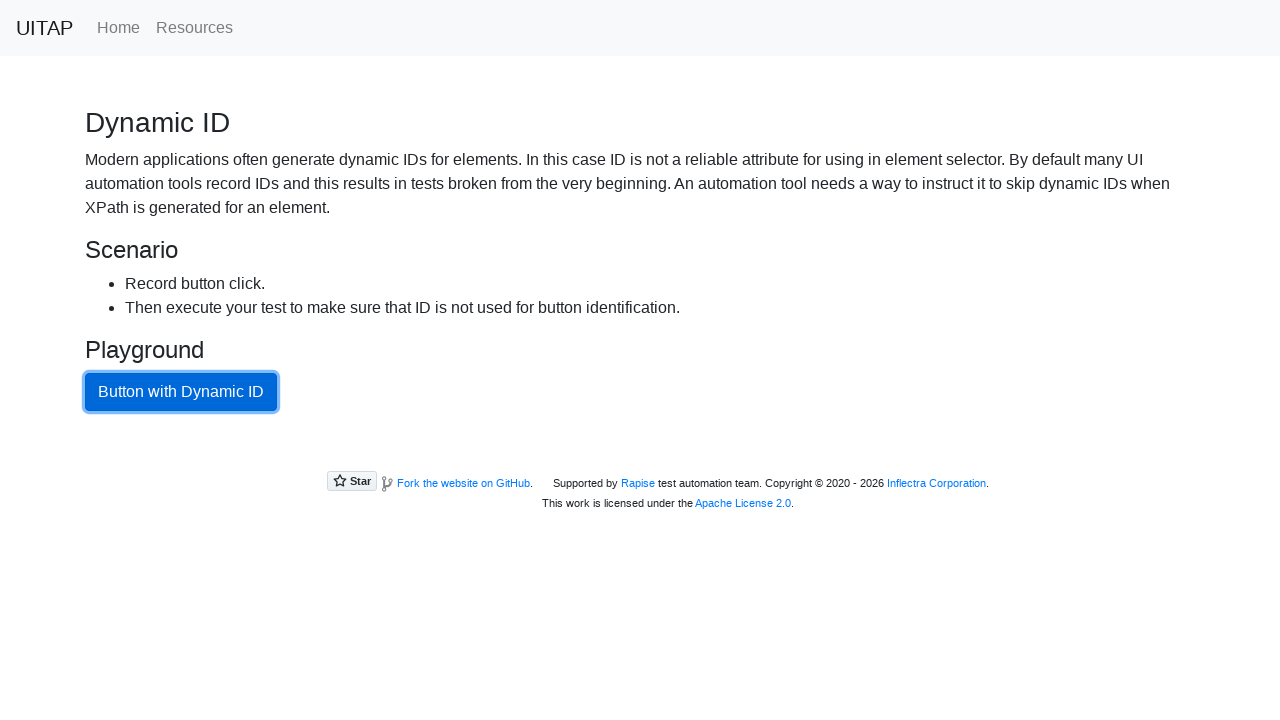

Clicked button with dynamic ID (iteration 35/50) at (181, 392) on button:has-text('Button with Dynamic ID')
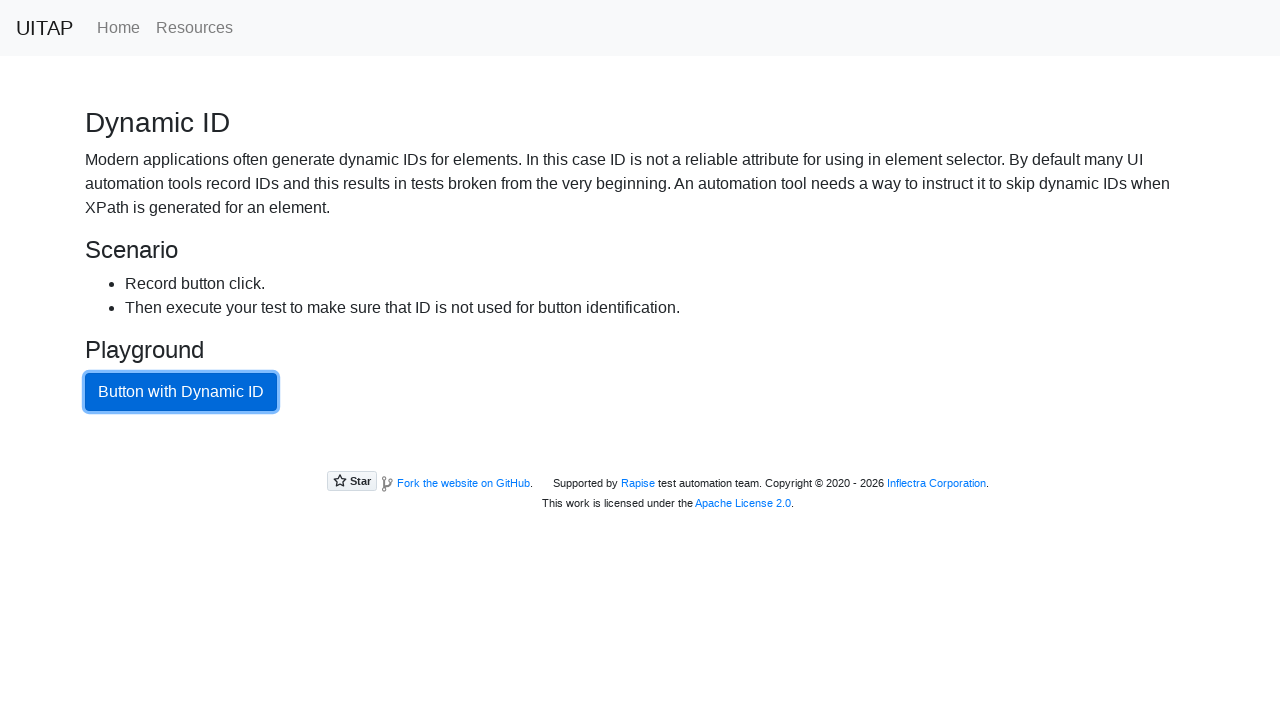

Clicked button with dynamic ID (iteration 36/50) at (181, 392) on button:has-text('Button with Dynamic ID')
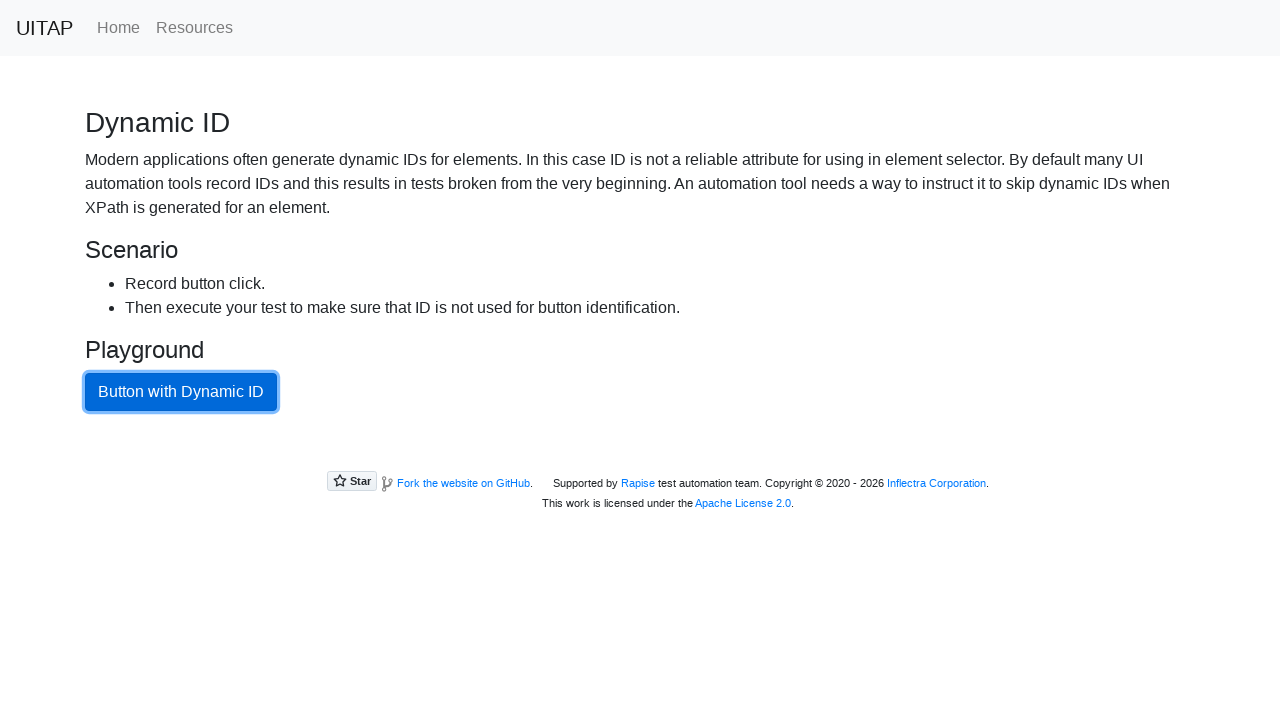

Clicked button with dynamic ID (iteration 37/50) at (181, 392) on button:has-text('Button with Dynamic ID')
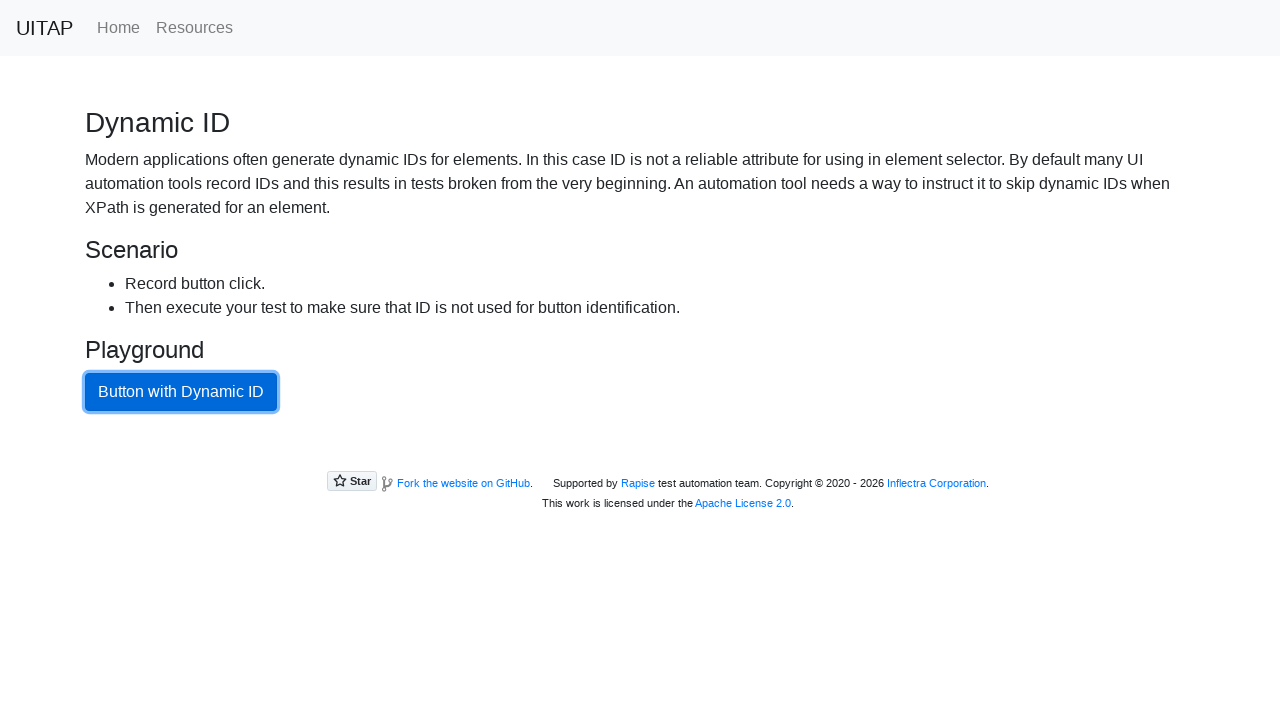

Clicked button with dynamic ID (iteration 38/50) at (181, 392) on button:has-text('Button with Dynamic ID')
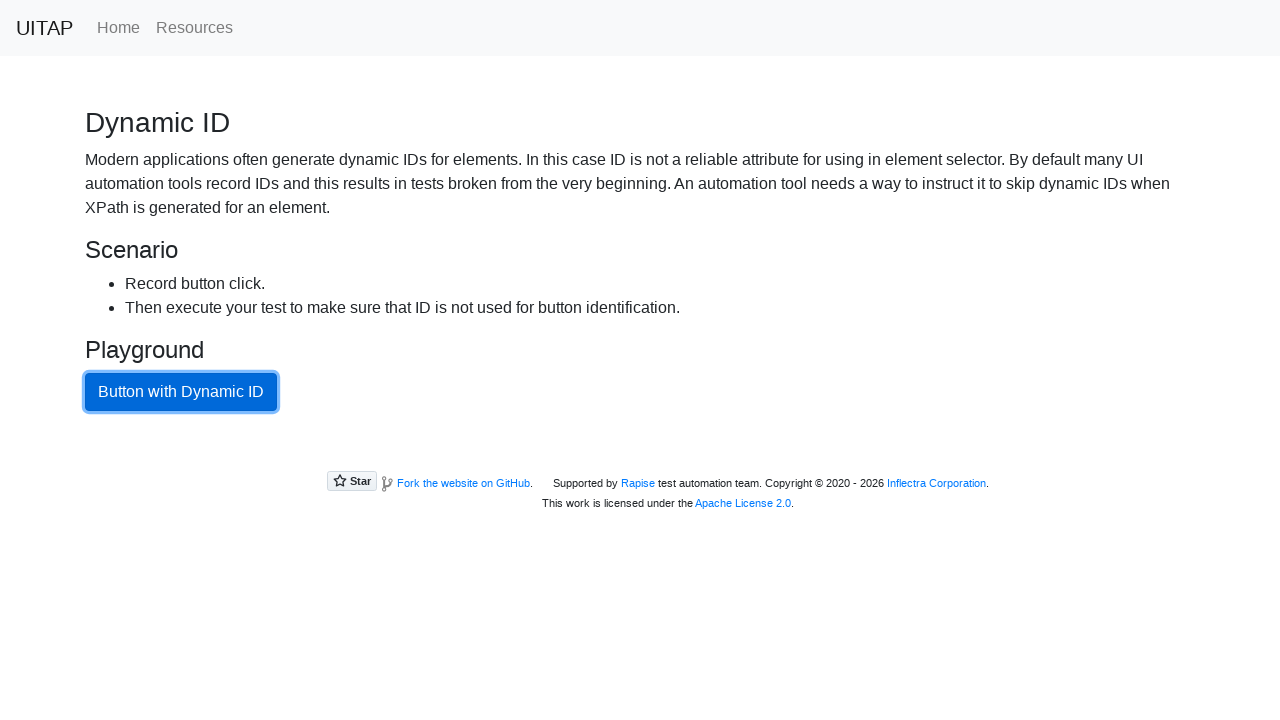

Clicked button with dynamic ID (iteration 39/50) at (181, 392) on button:has-text('Button with Dynamic ID')
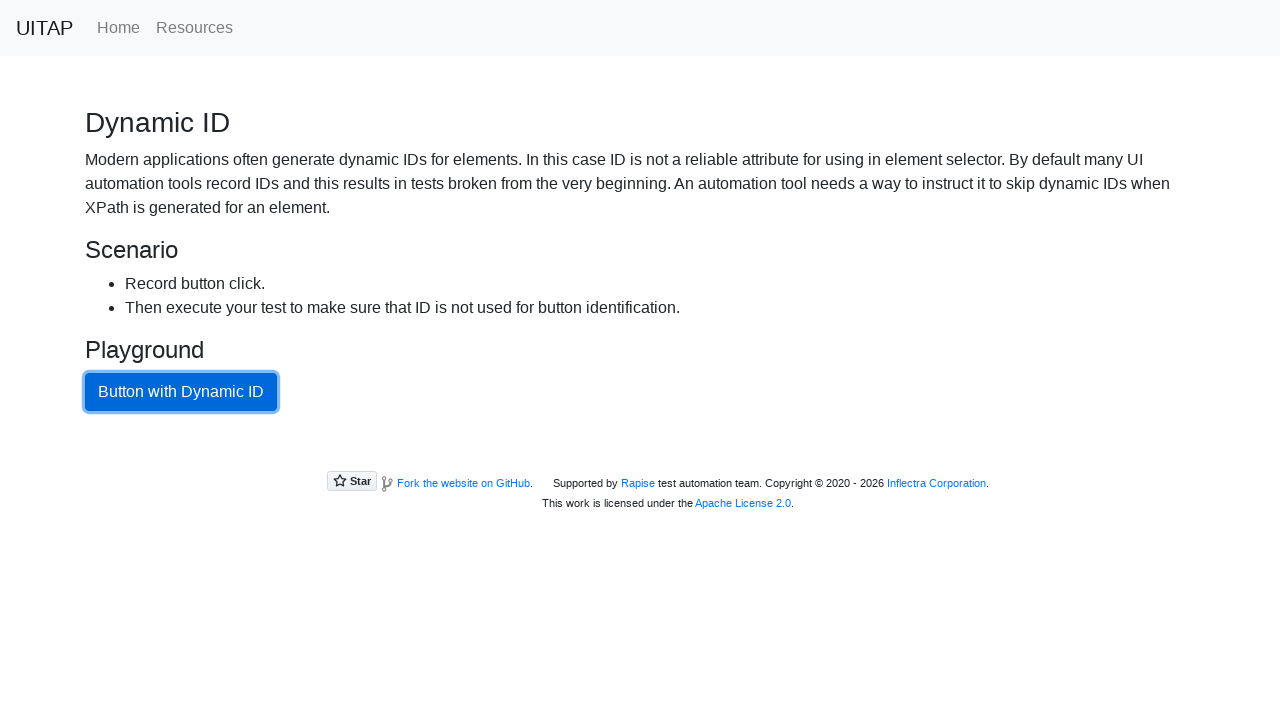

Clicked button with dynamic ID (iteration 40/50) at (181, 392) on button:has-text('Button with Dynamic ID')
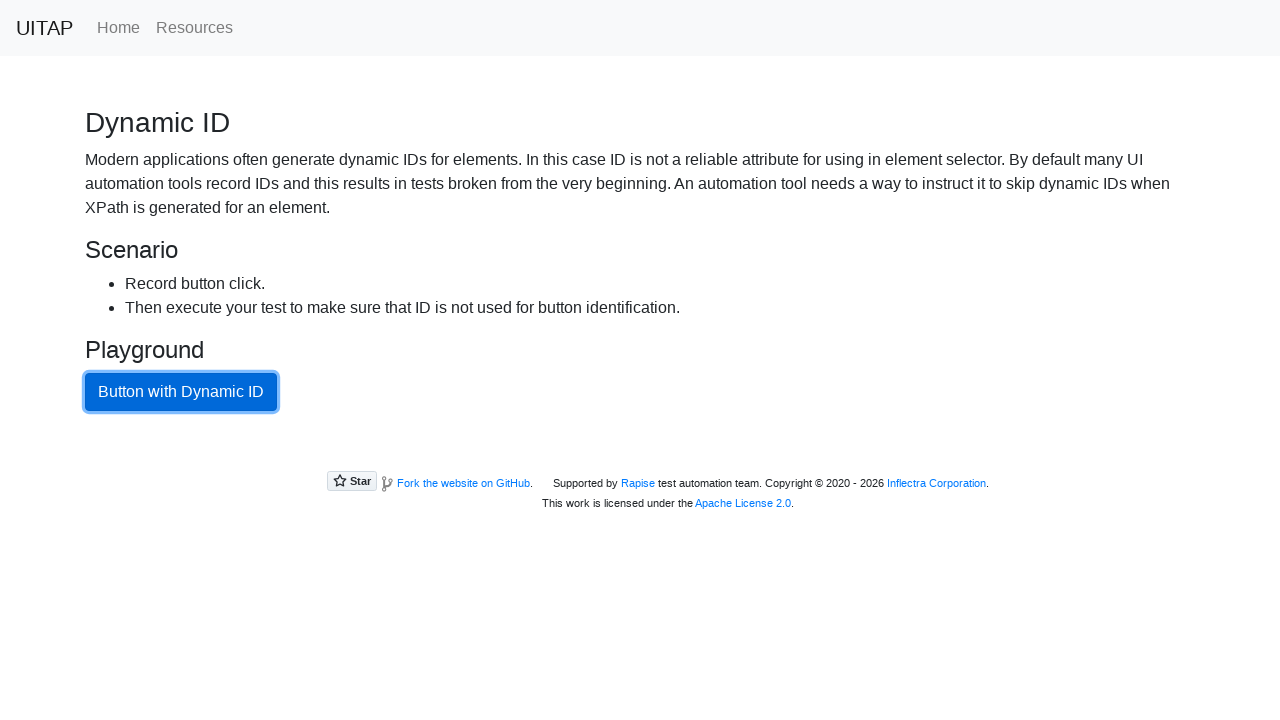

Clicked button with dynamic ID (iteration 41/50) at (181, 392) on button:has-text('Button with Dynamic ID')
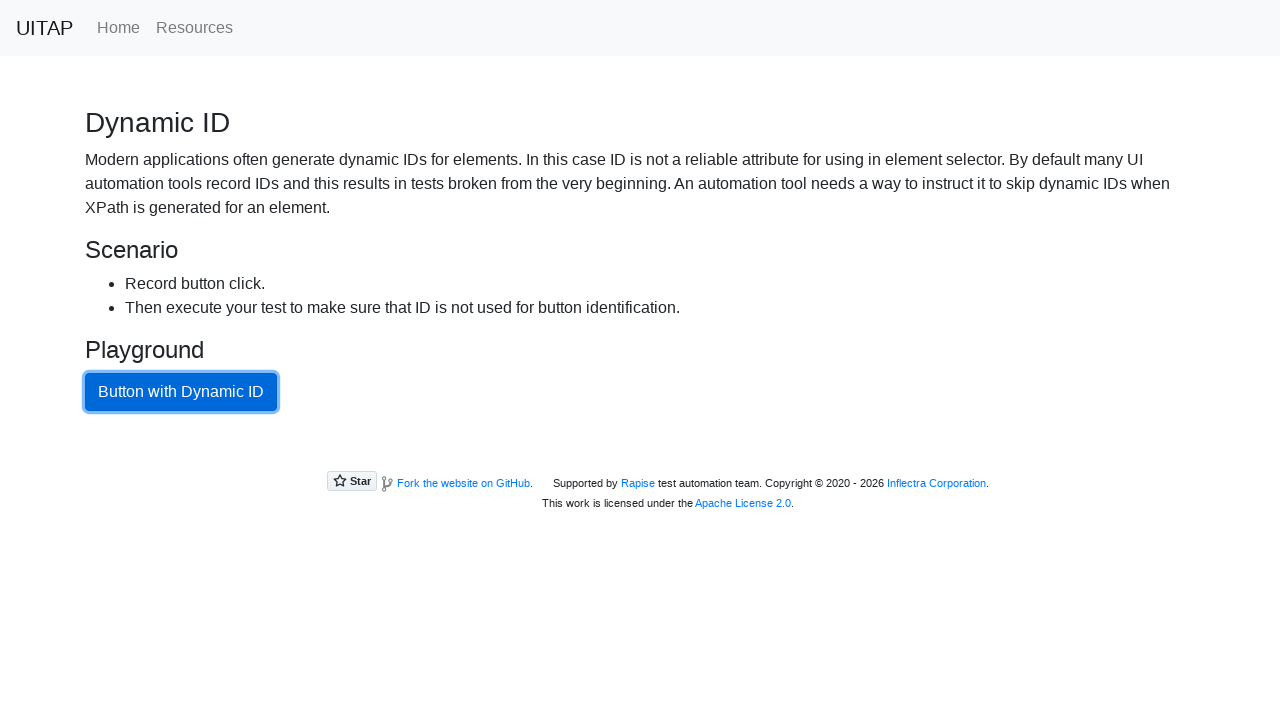

Clicked button with dynamic ID (iteration 42/50) at (181, 392) on button:has-text('Button with Dynamic ID')
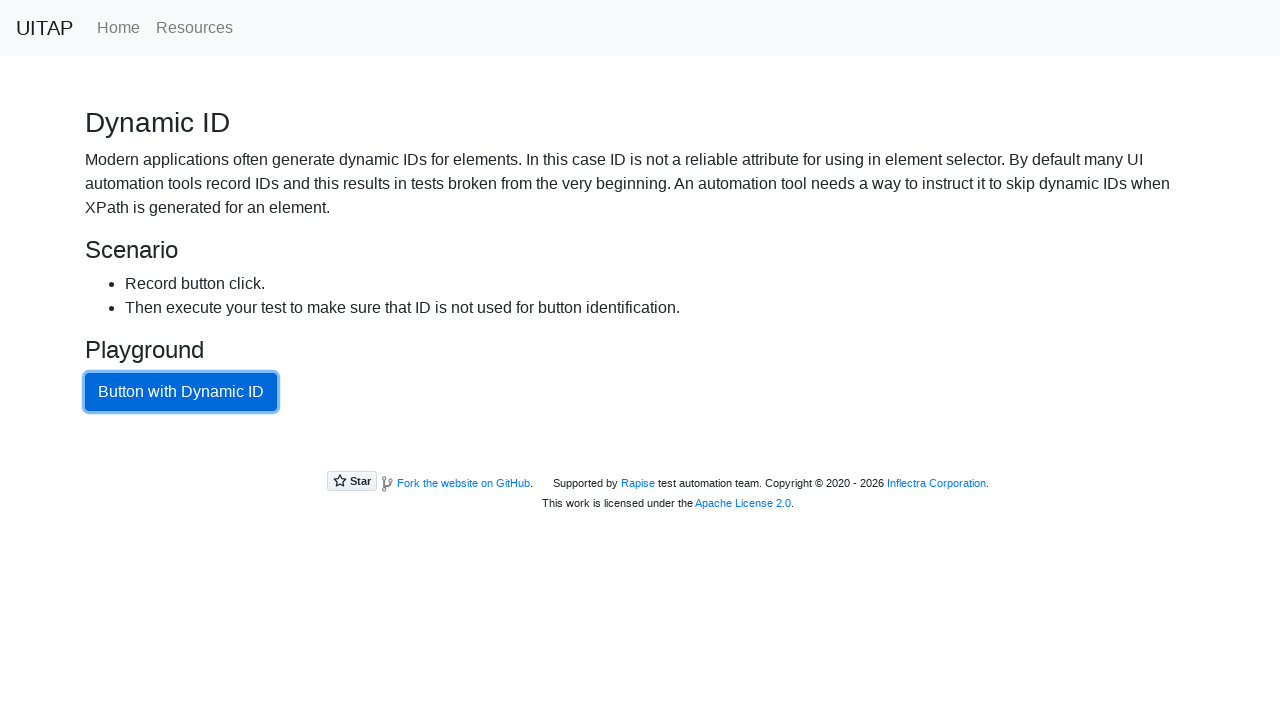

Clicked button with dynamic ID (iteration 43/50) at (181, 392) on button:has-text('Button with Dynamic ID')
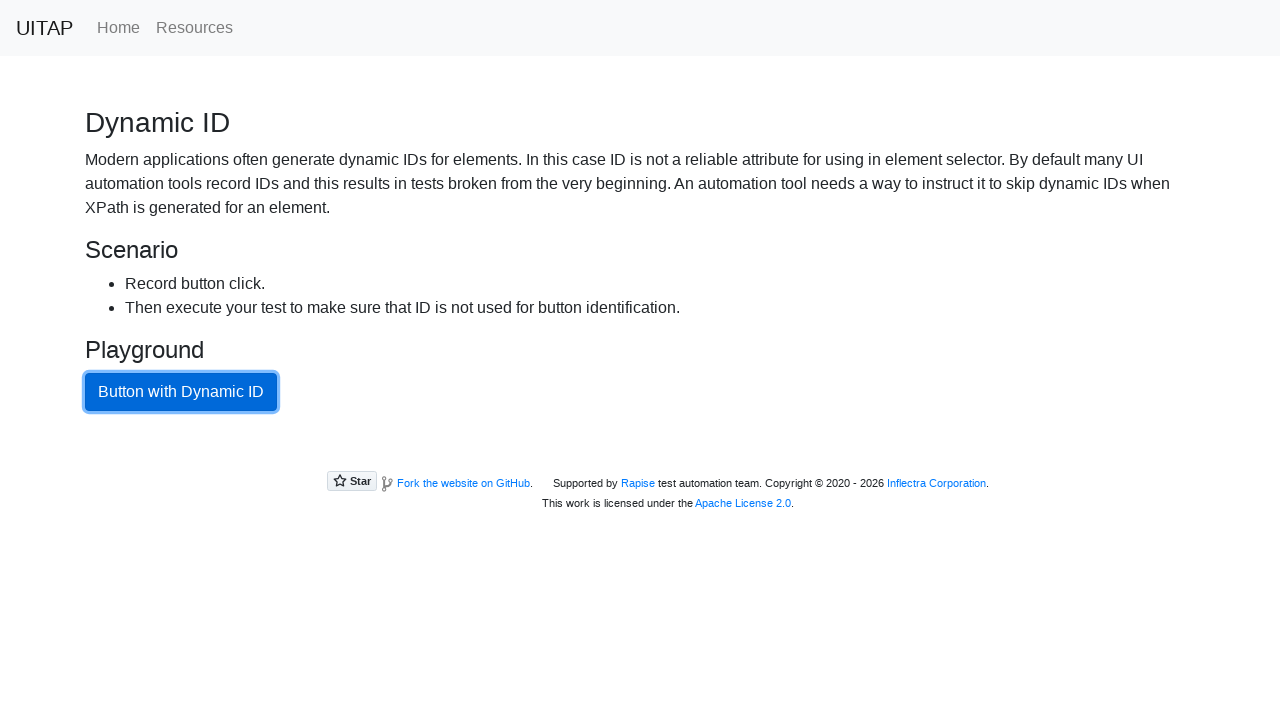

Clicked button with dynamic ID (iteration 44/50) at (181, 392) on button:has-text('Button with Dynamic ID')
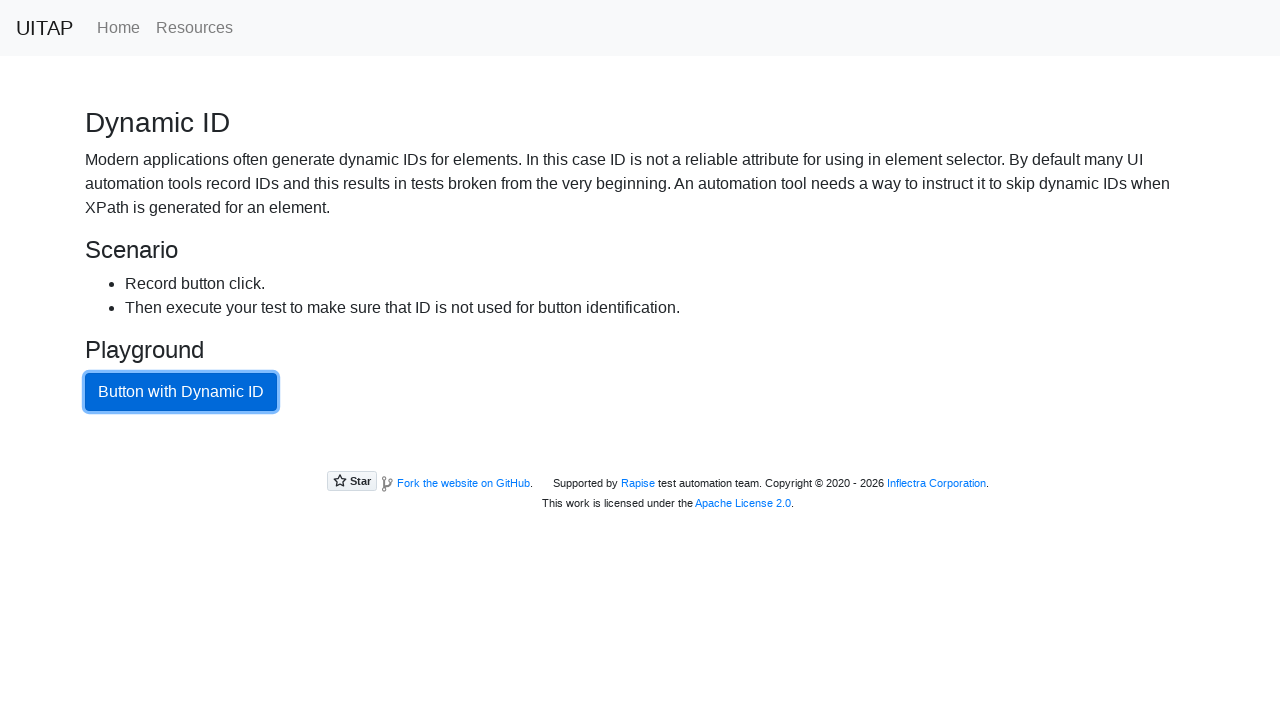

Clicked button with dynamic ID (iteration 45/50) at (181, 392) on button:has-text('Button with Dynamic ID')
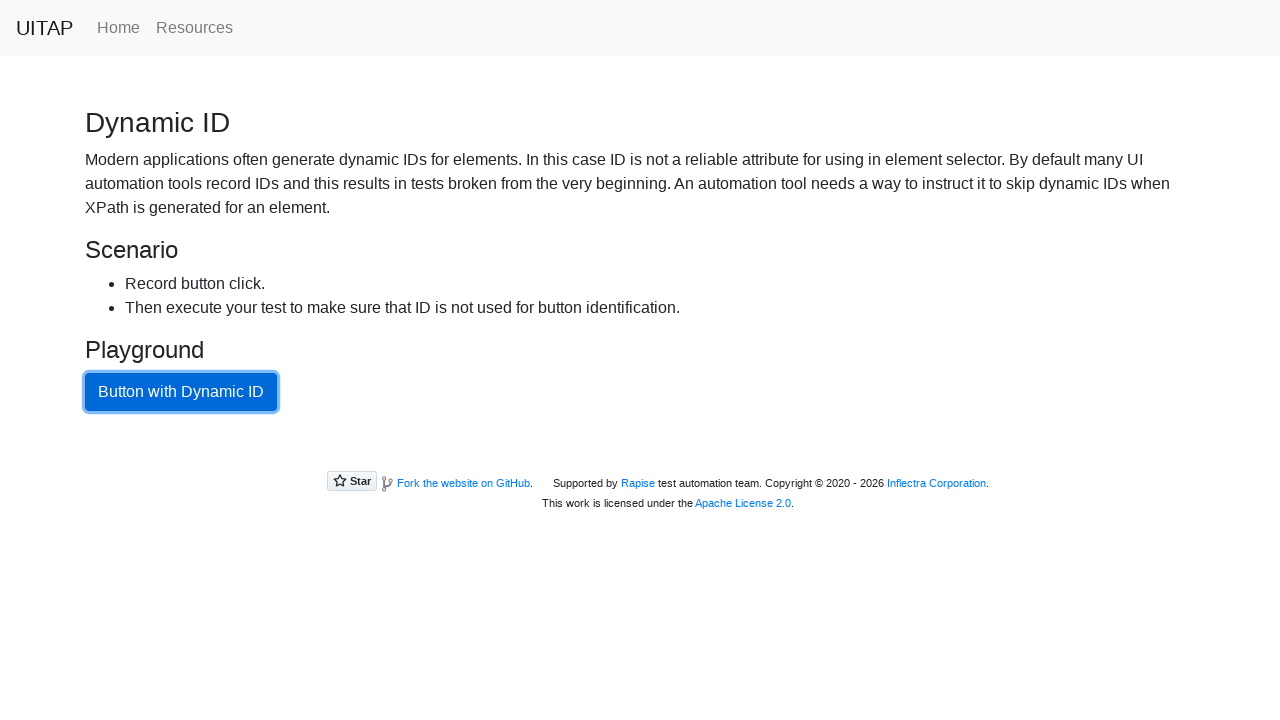

Clicked button with dynamic ID (iteration 46/50) at (181, 392) on button:has-text('Button with Dynamic ID')
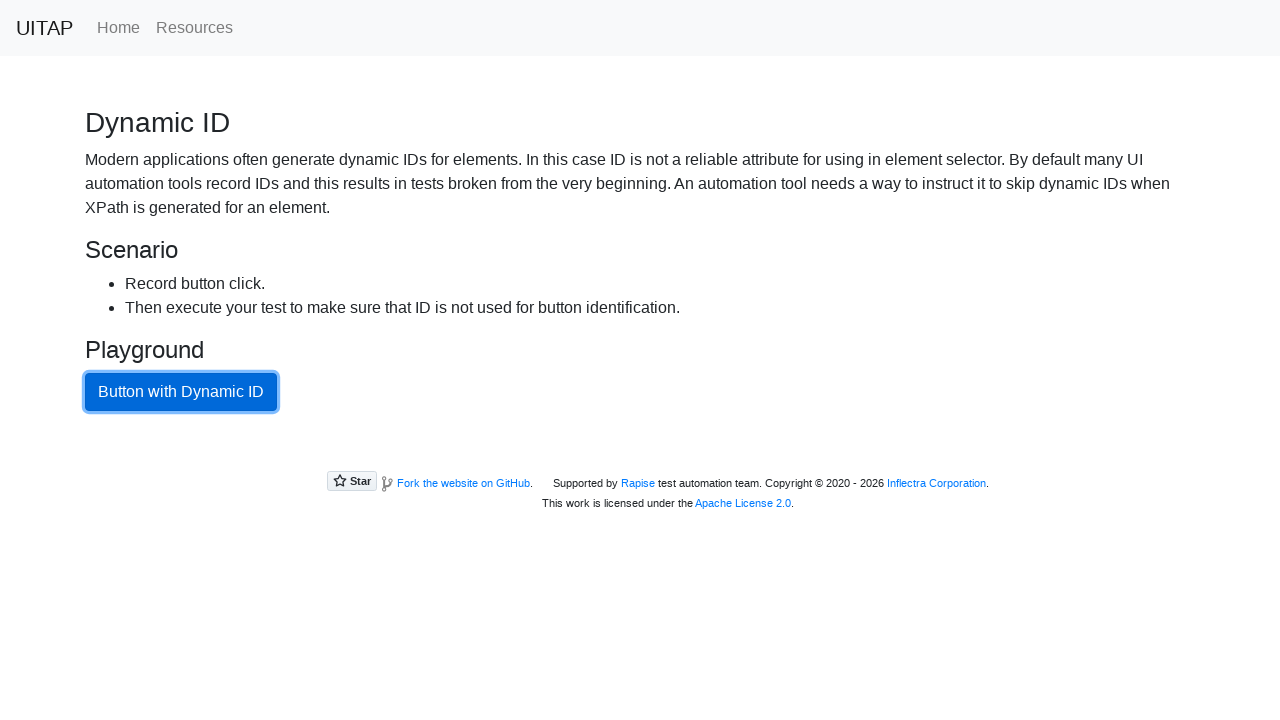

Clicked button with dynamic ID (iteration 47/50) at (181, 392) on button:has-text('Button with Dynamic ID')
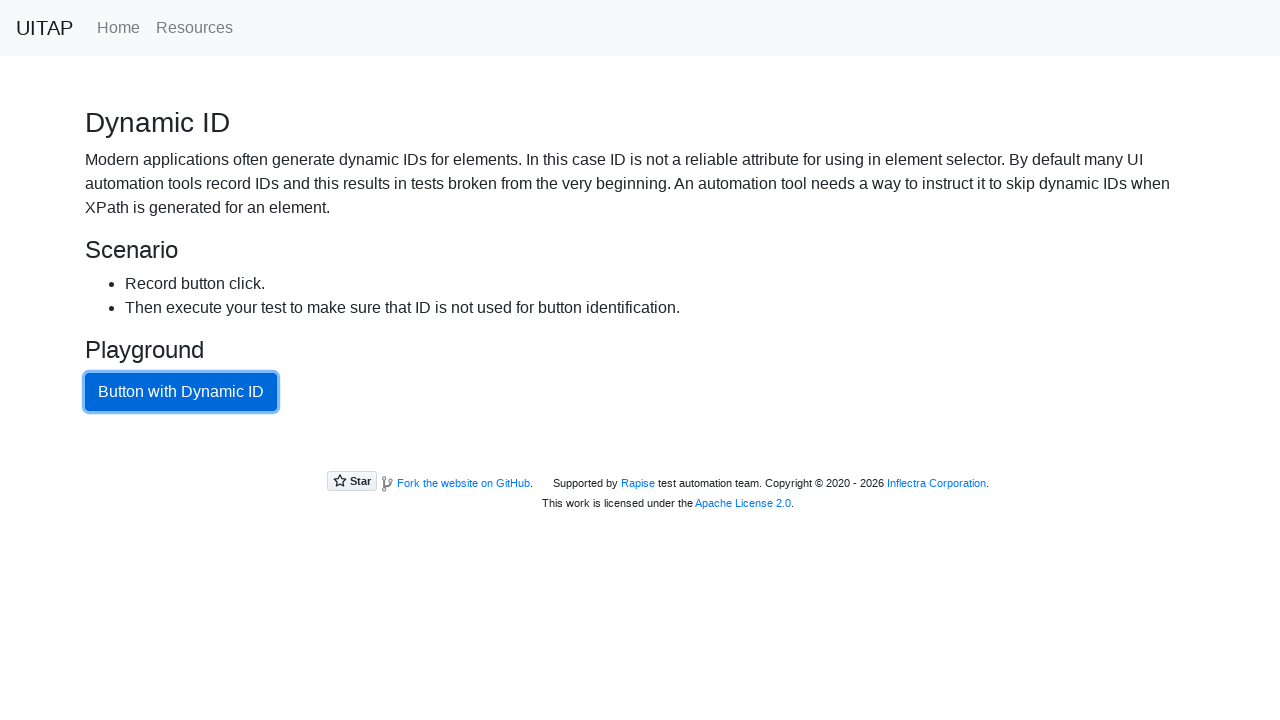

Clicked button with dynamic ID (iteration 48/50) at (181, 392) on button:has-text('Button with Dynamic ID')
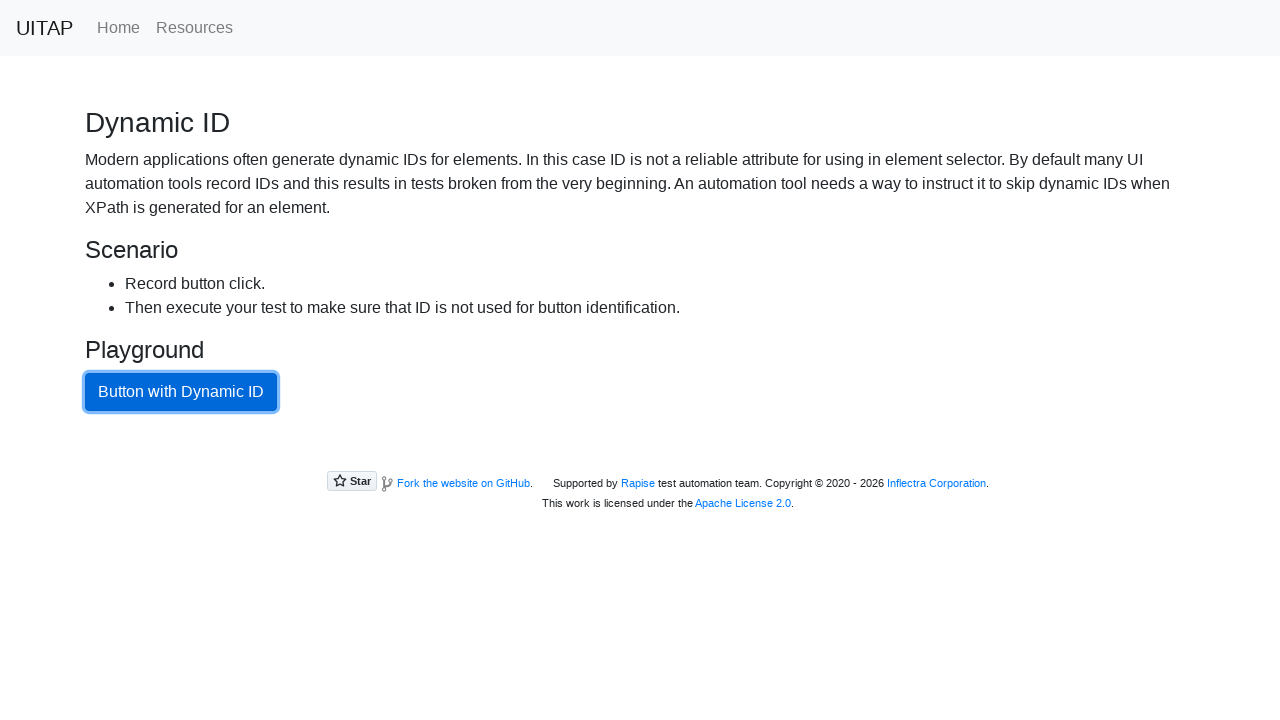

Clicked button with dynamic ID (iteration 49/50) at (181, 392) on button:has-text('Button with Dynamic ID')
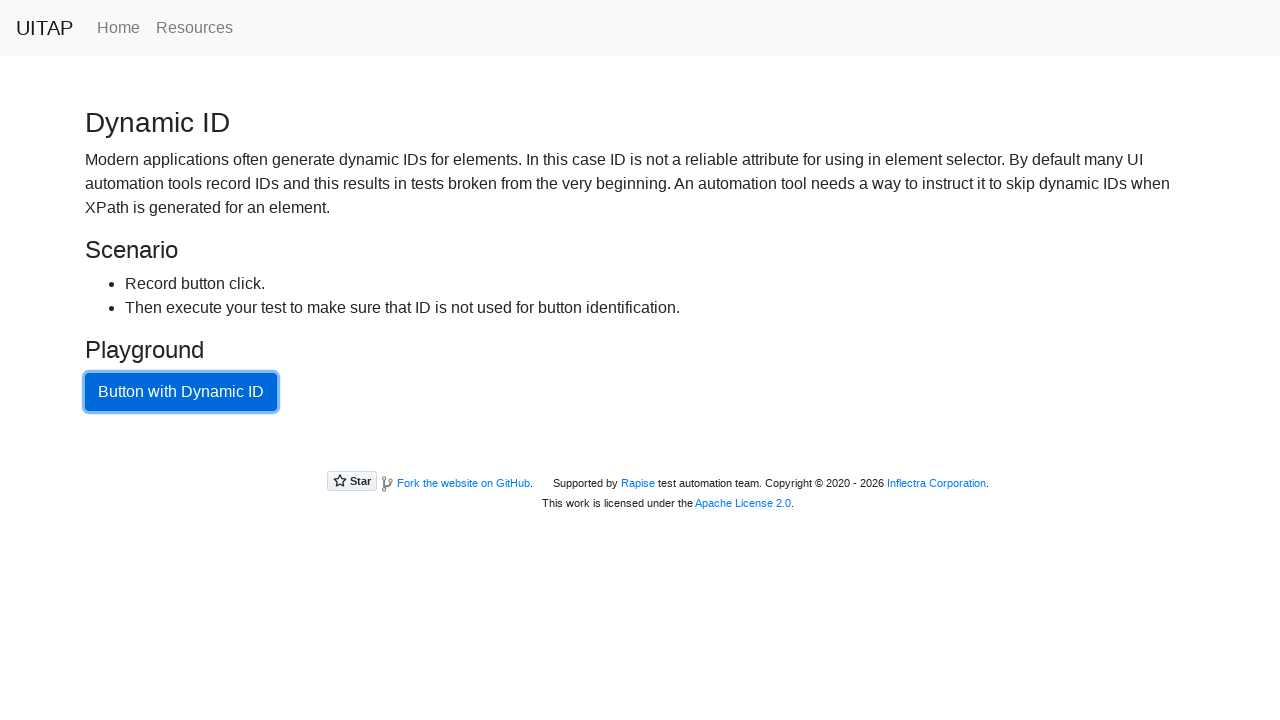

Clicked button with dynamic ID (iteration 50/50) at (181, 392) on button:has-text('Button with Dynamic ID')
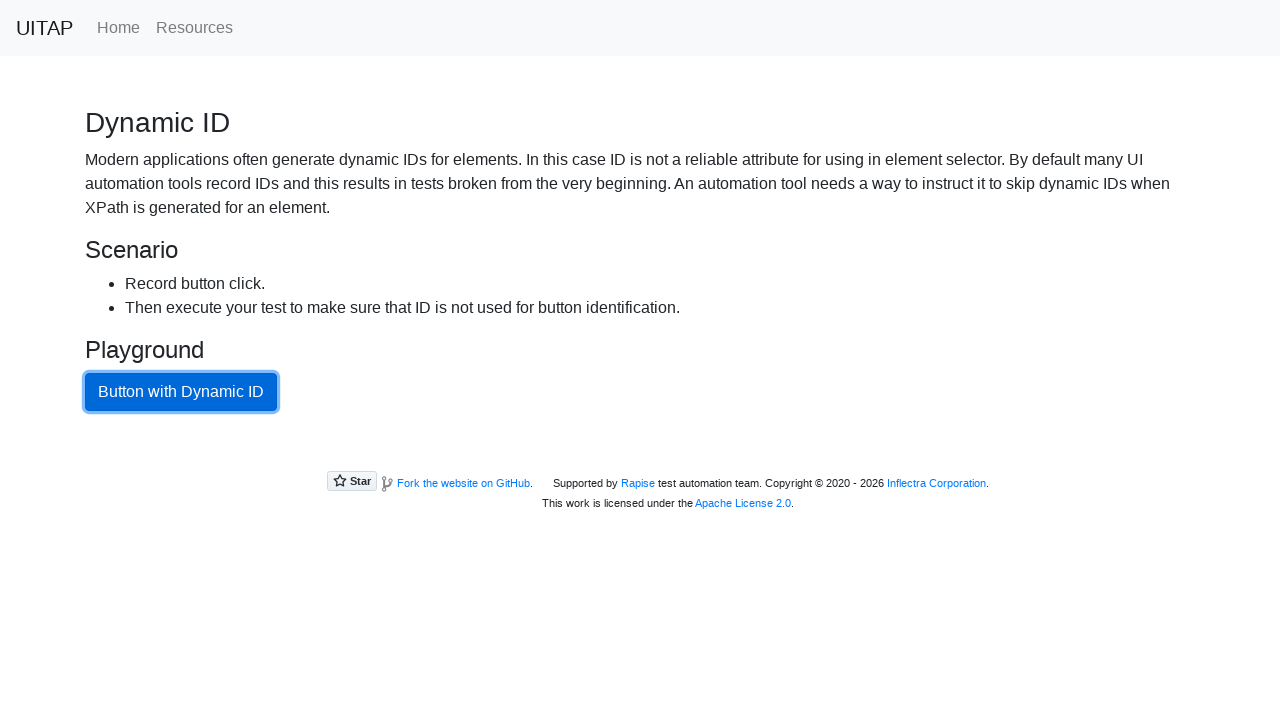

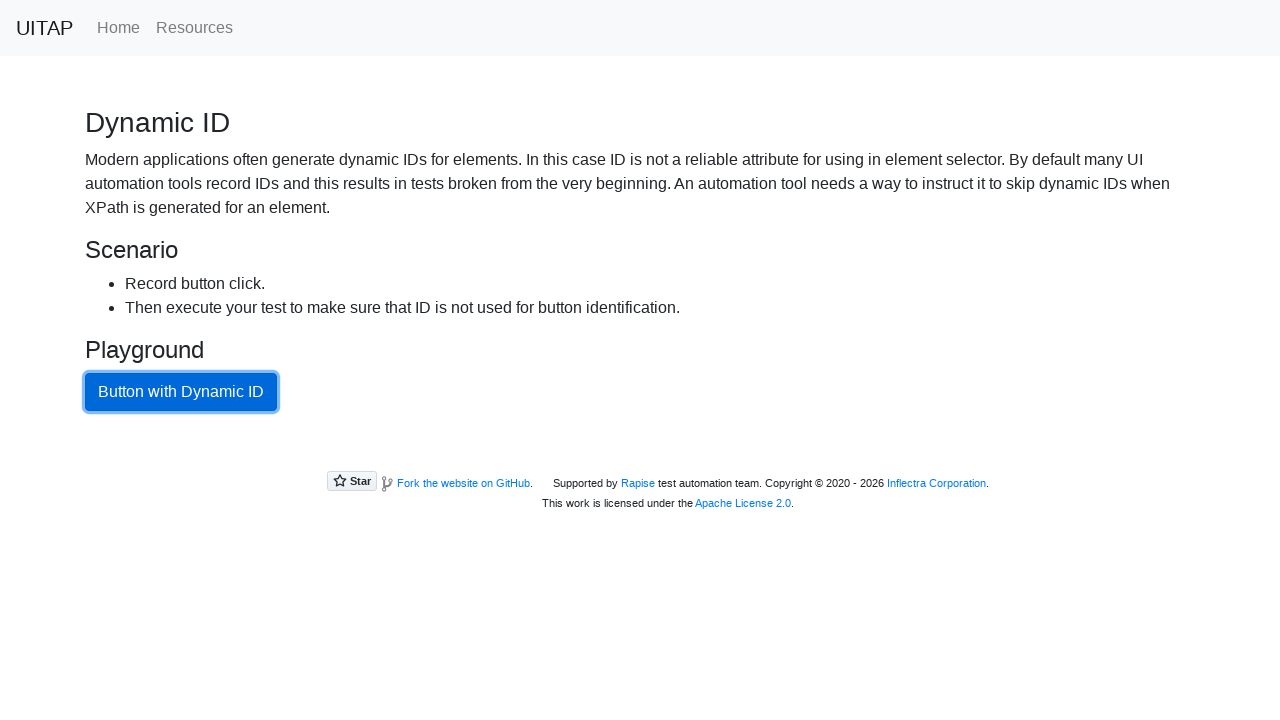